Clicks start button, monitors progress bar until it reaches 75%, then clicks stop button

Starting URL: http://uitestingplayground.com/progressbar

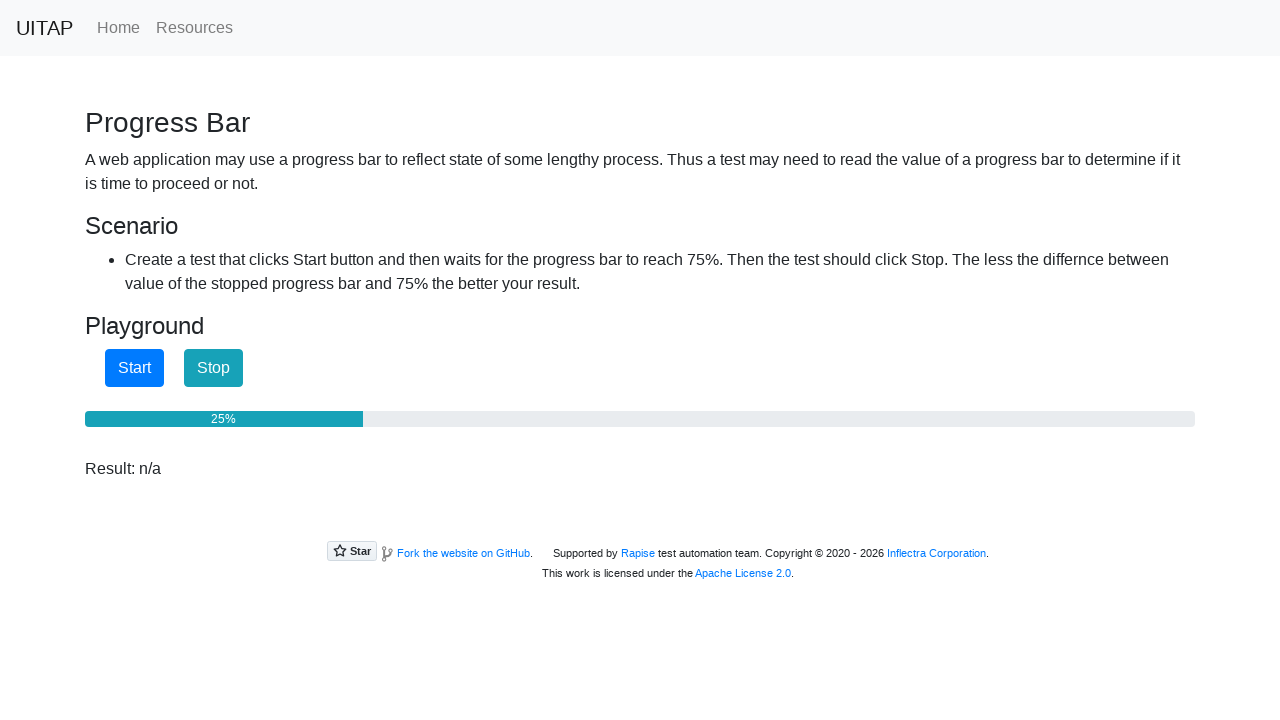

Clicked start button to begin progress bar at (134, 368) on #startButton
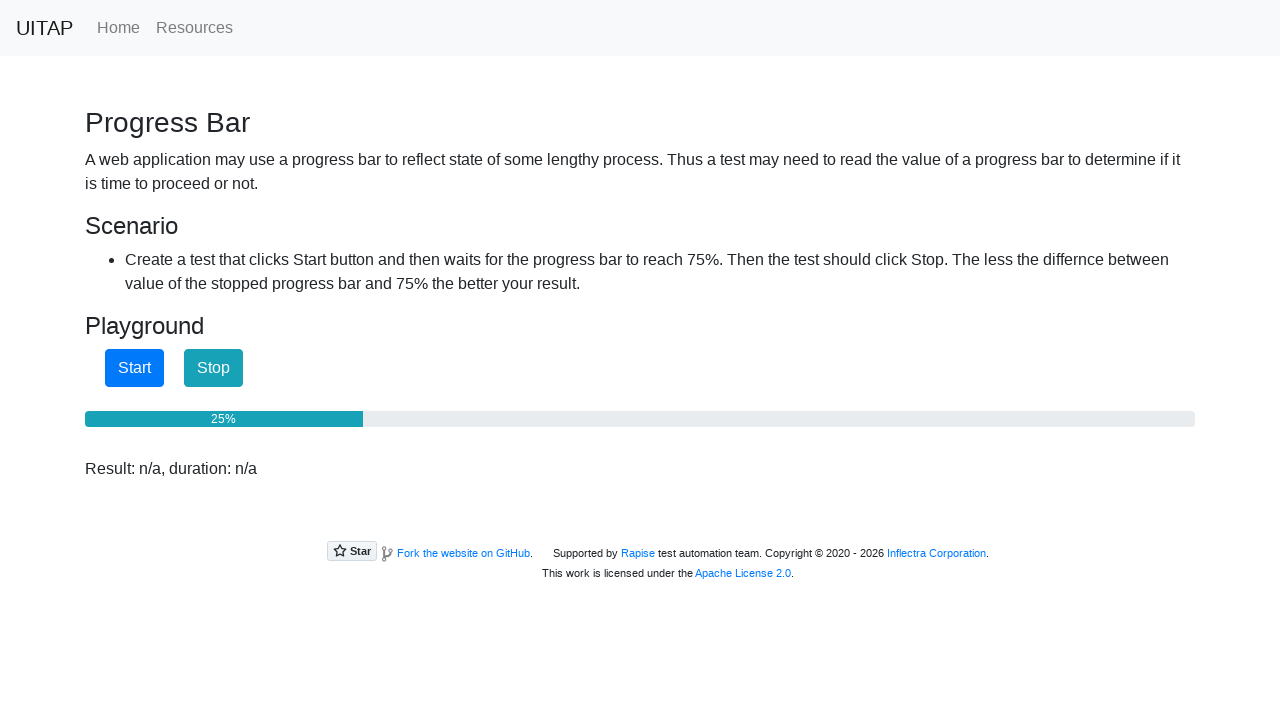

Read progress bar value: 25%
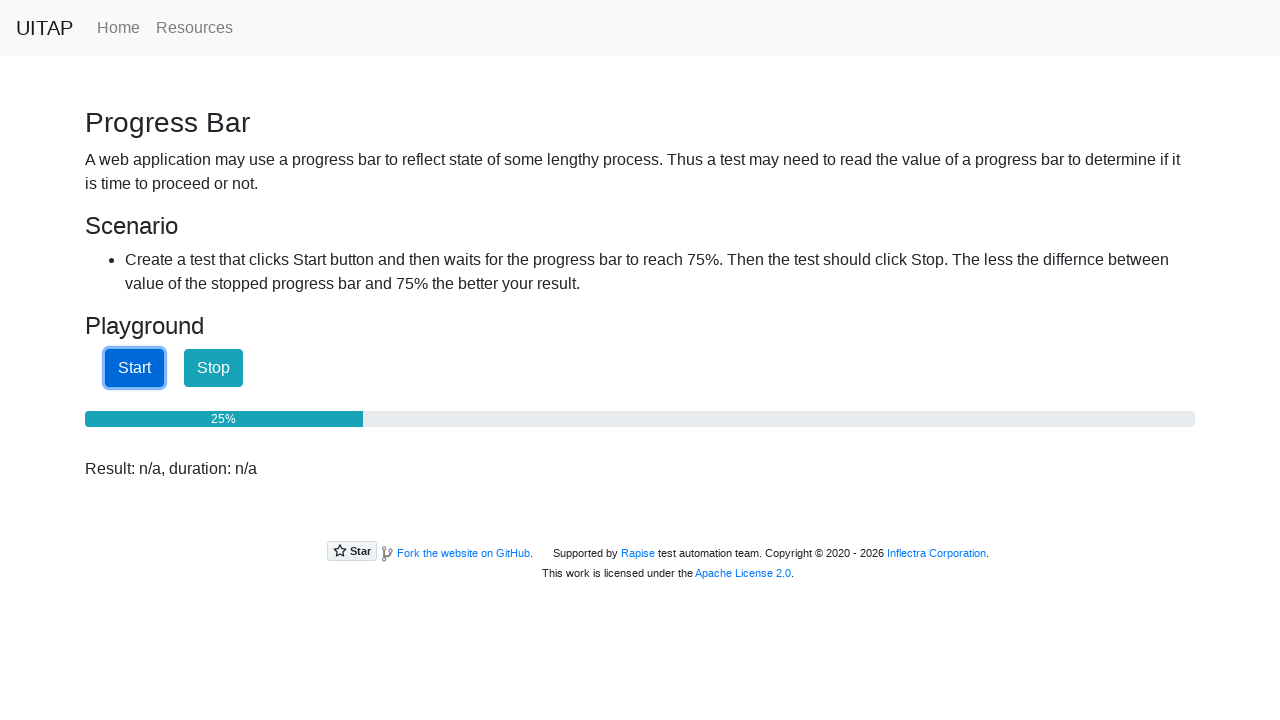

Waited 100ms, progress bar at 25% (target: 75%)
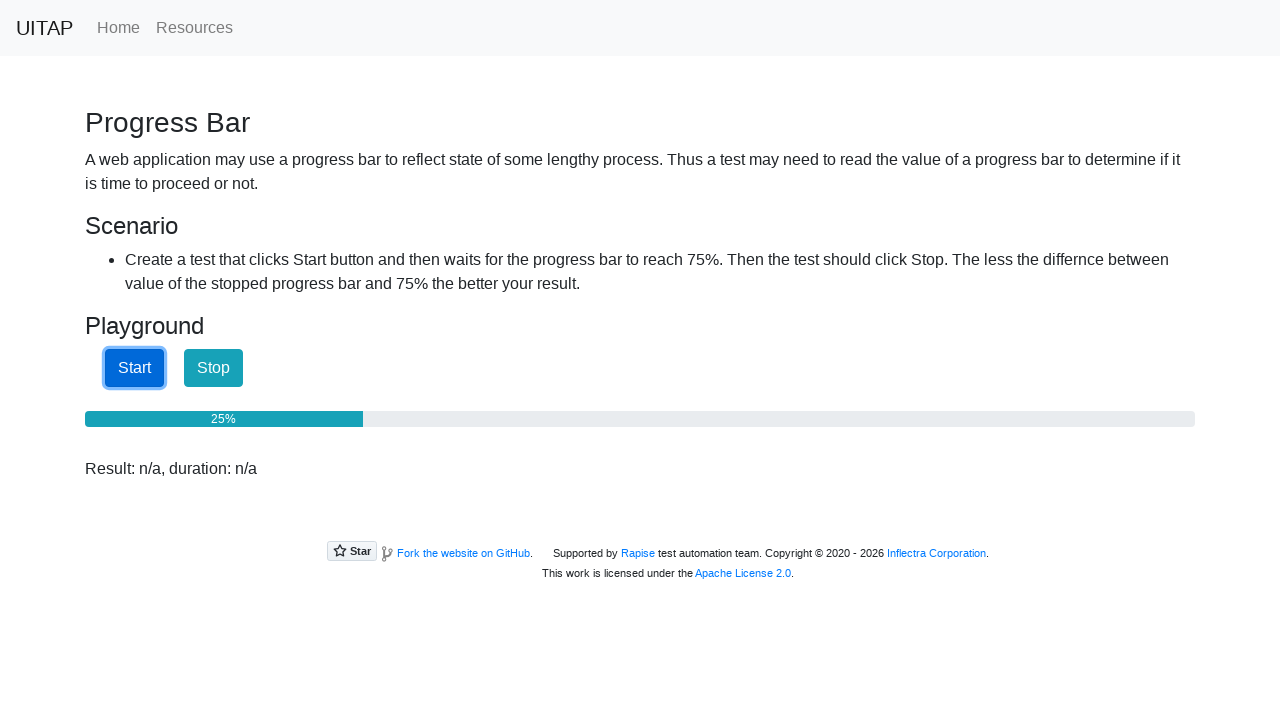

Read progress bar value: 25%
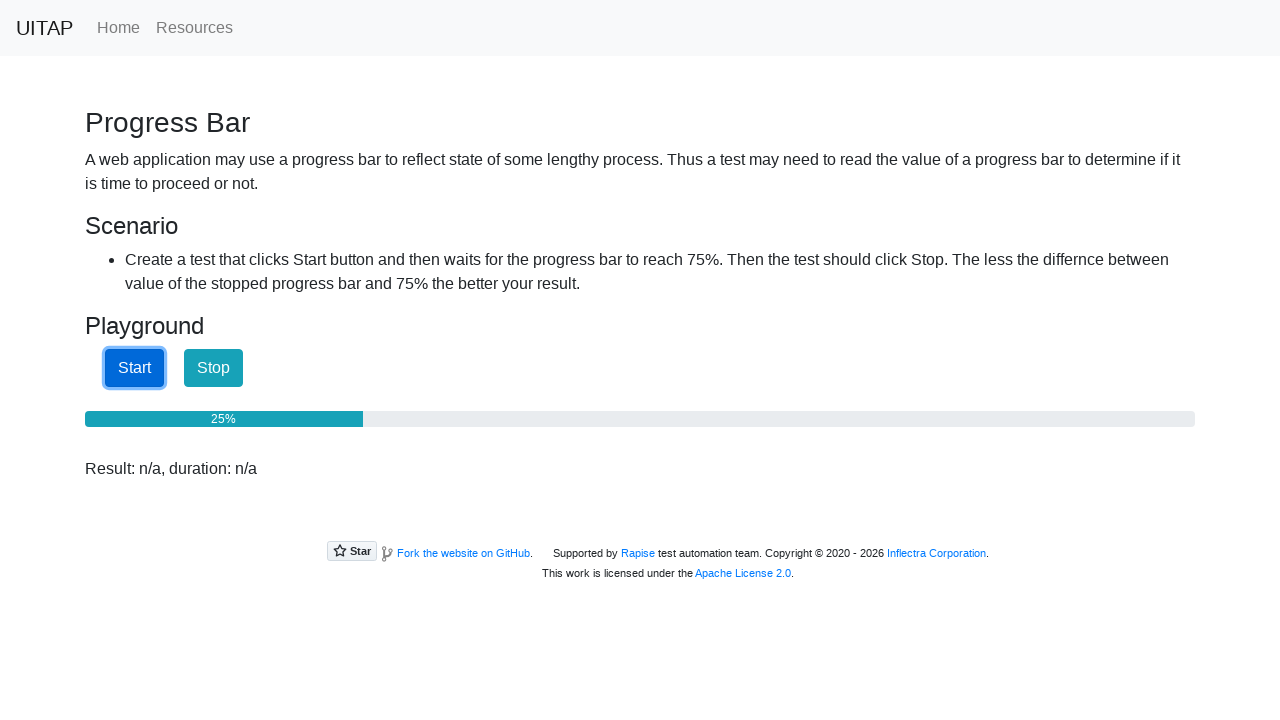

Waited 100ms, progress bar at 25% (target: 75%)
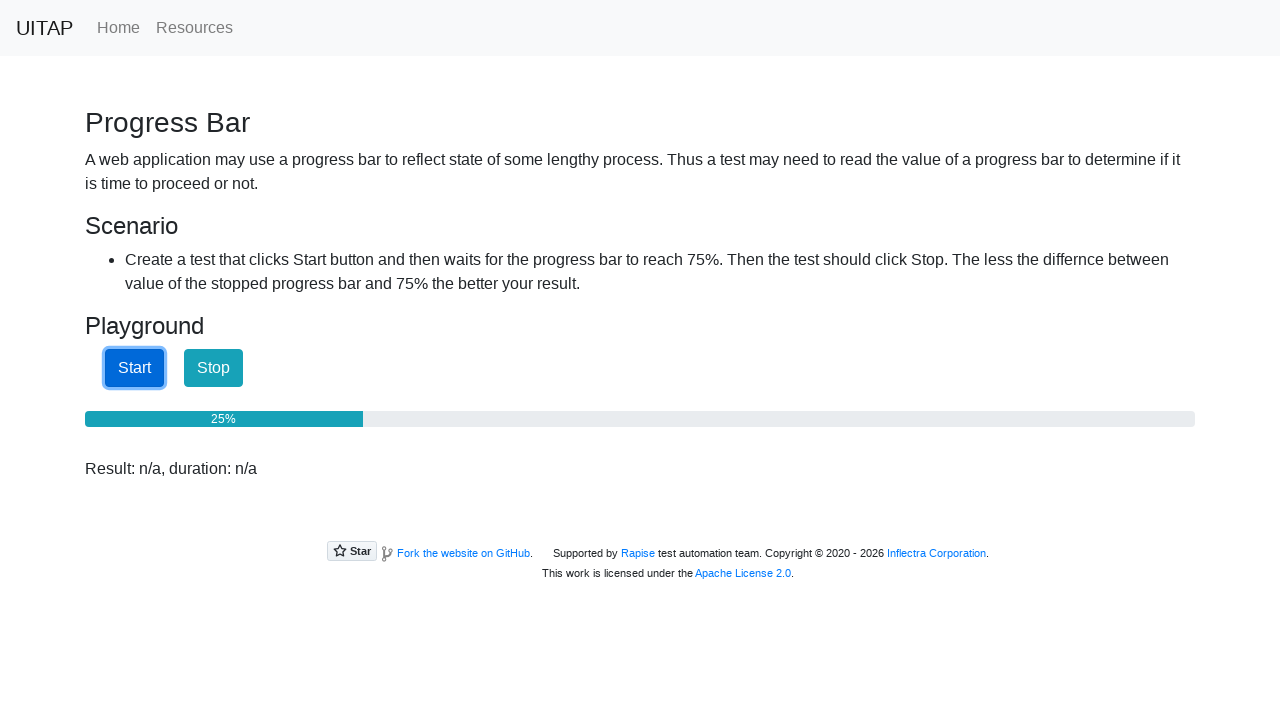

Read progress bar value: 25%
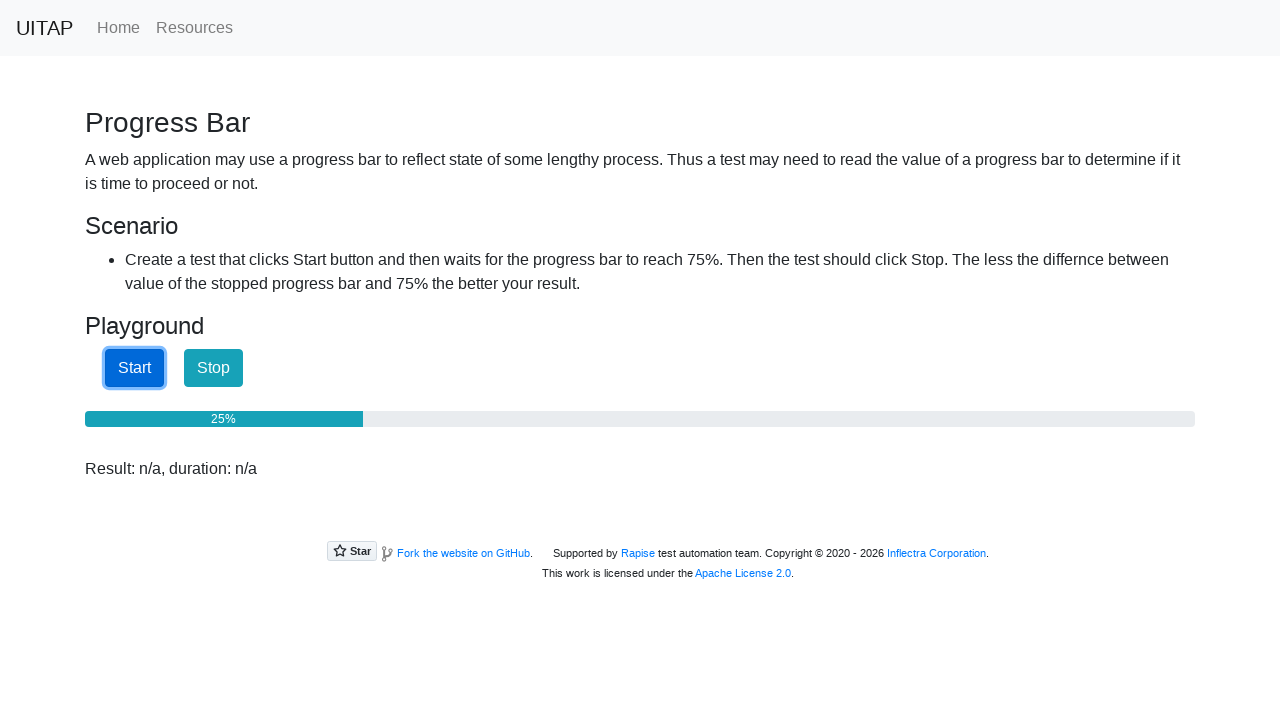

Waited 100ms, progress bar at 25% (target: 75%)
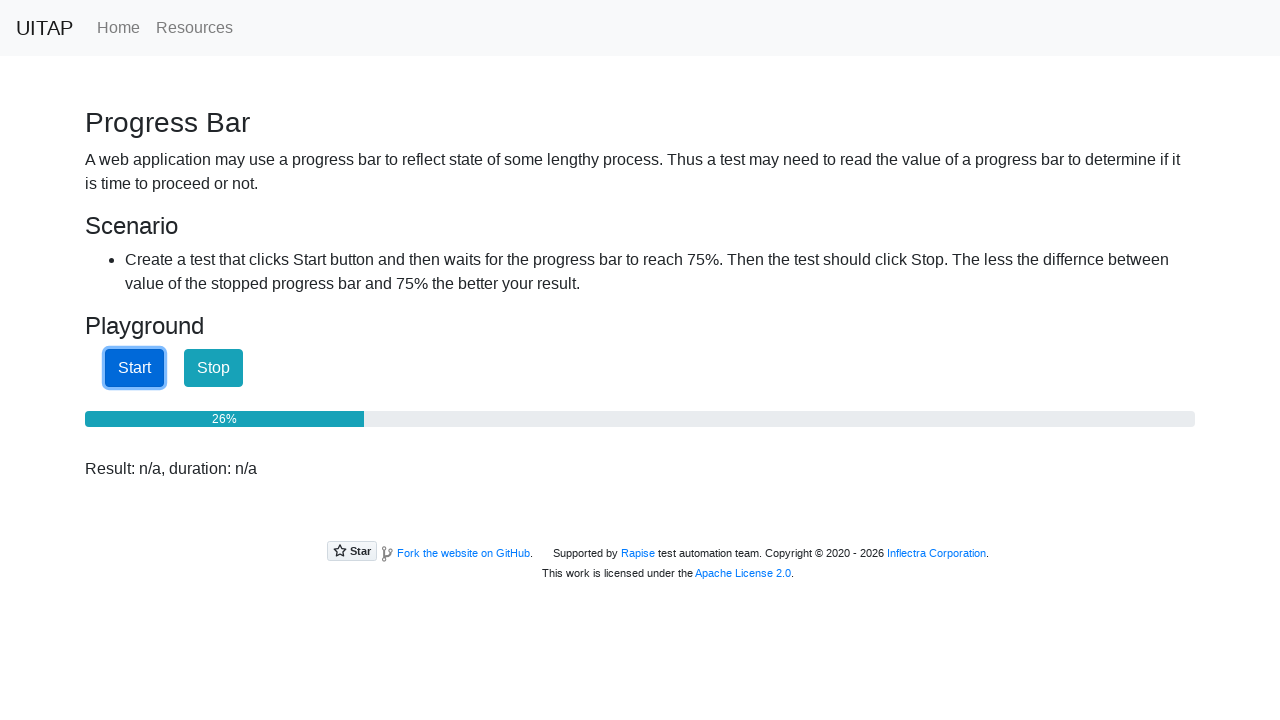

Read progress bar value: 27%
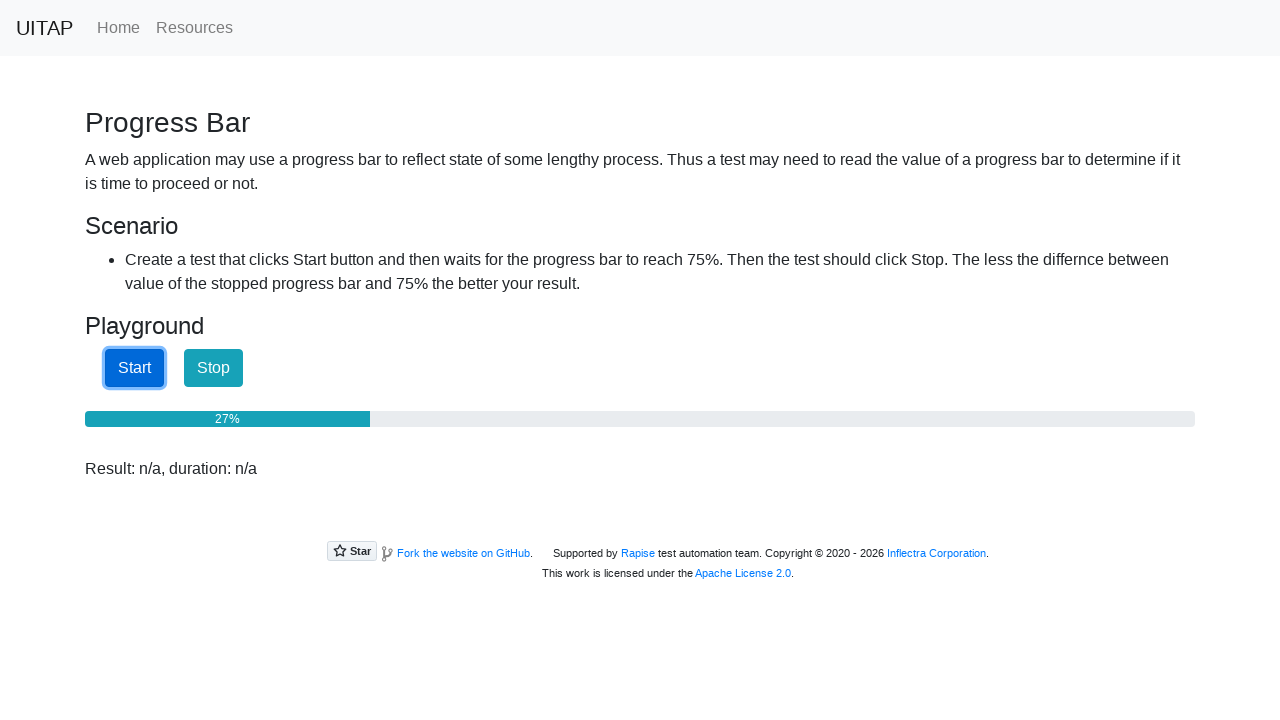

Waited 100ms, progress bar at 27% (target: 75%)
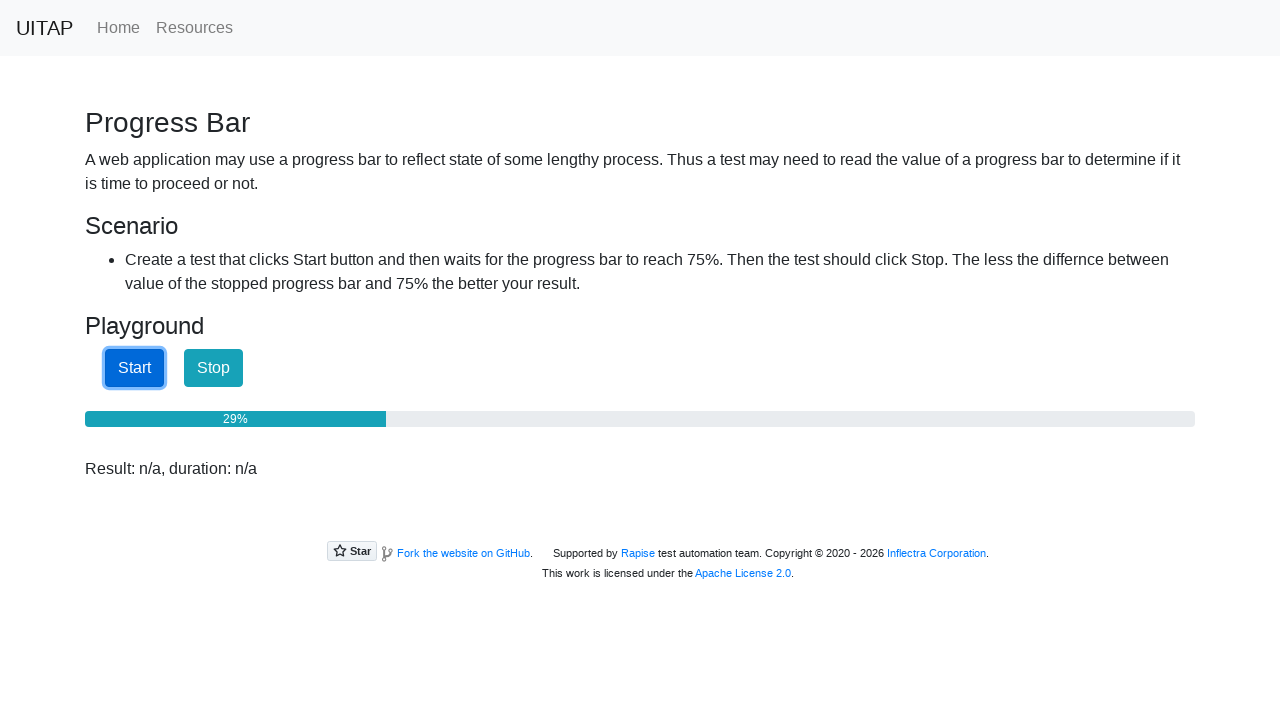

Read progress bar value: 30%
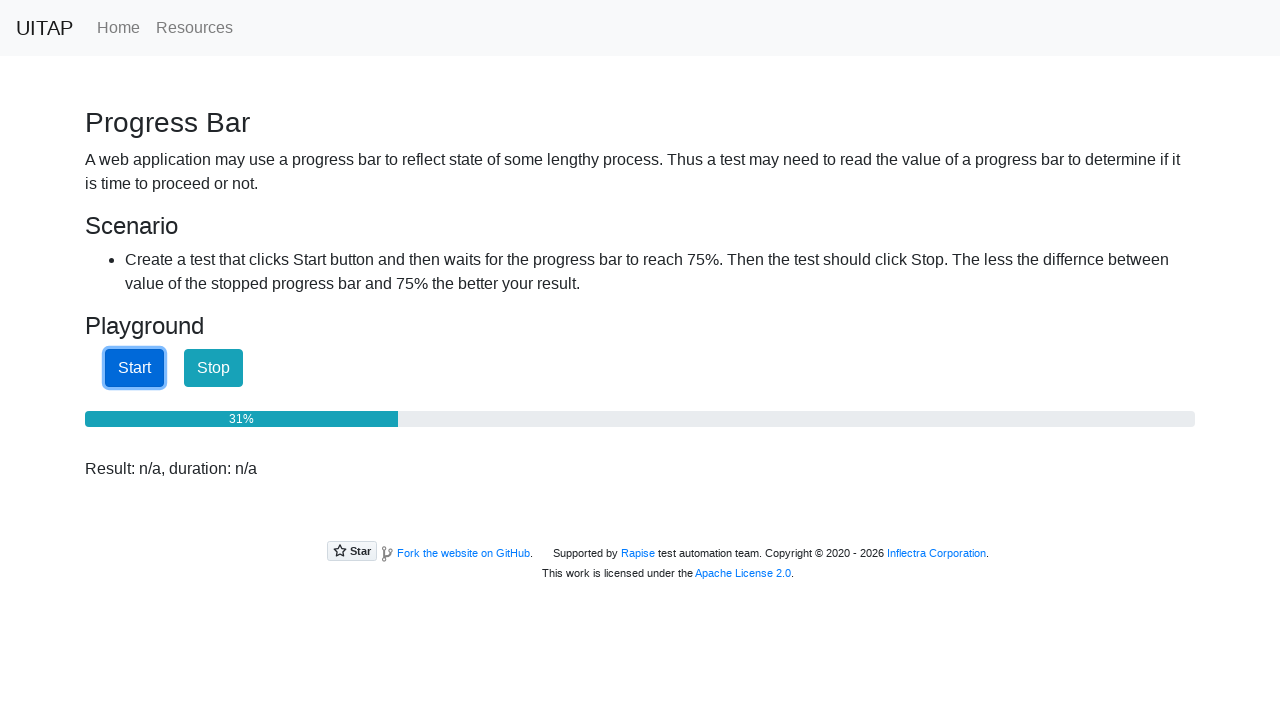

Waited 100ms, progress bar at 30% (target: 75%)
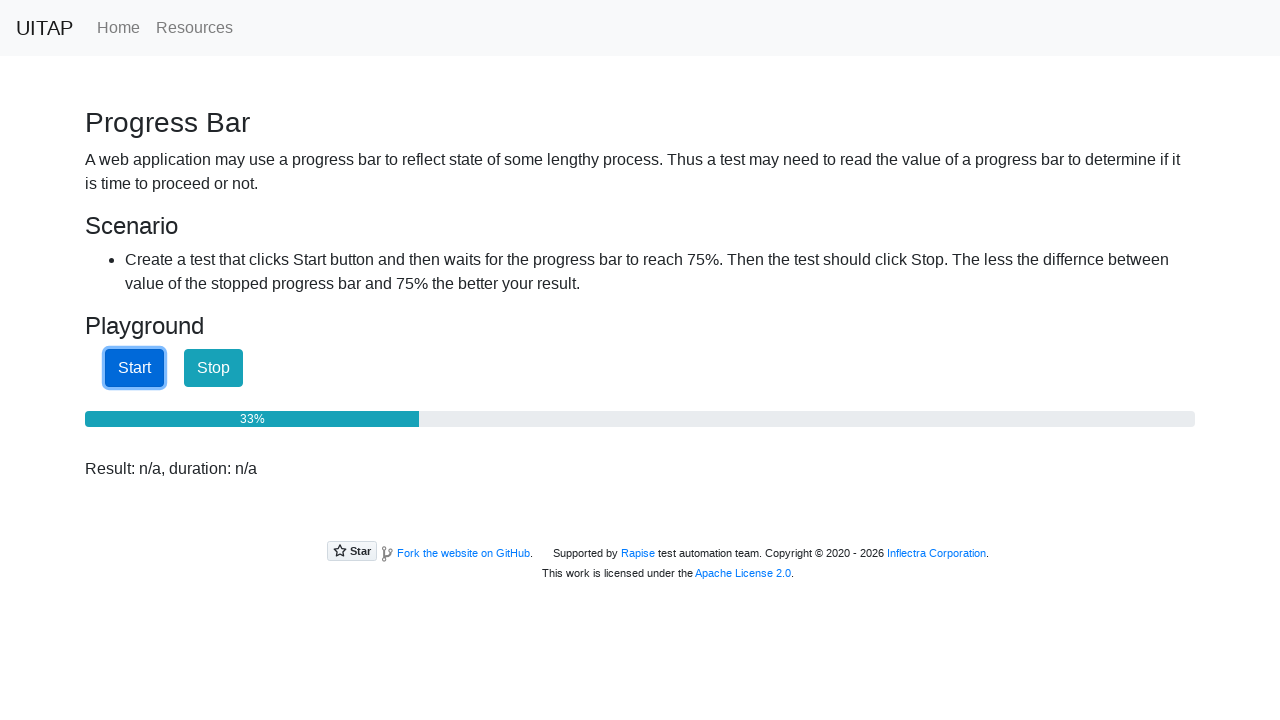

Read progress bar value: 34%
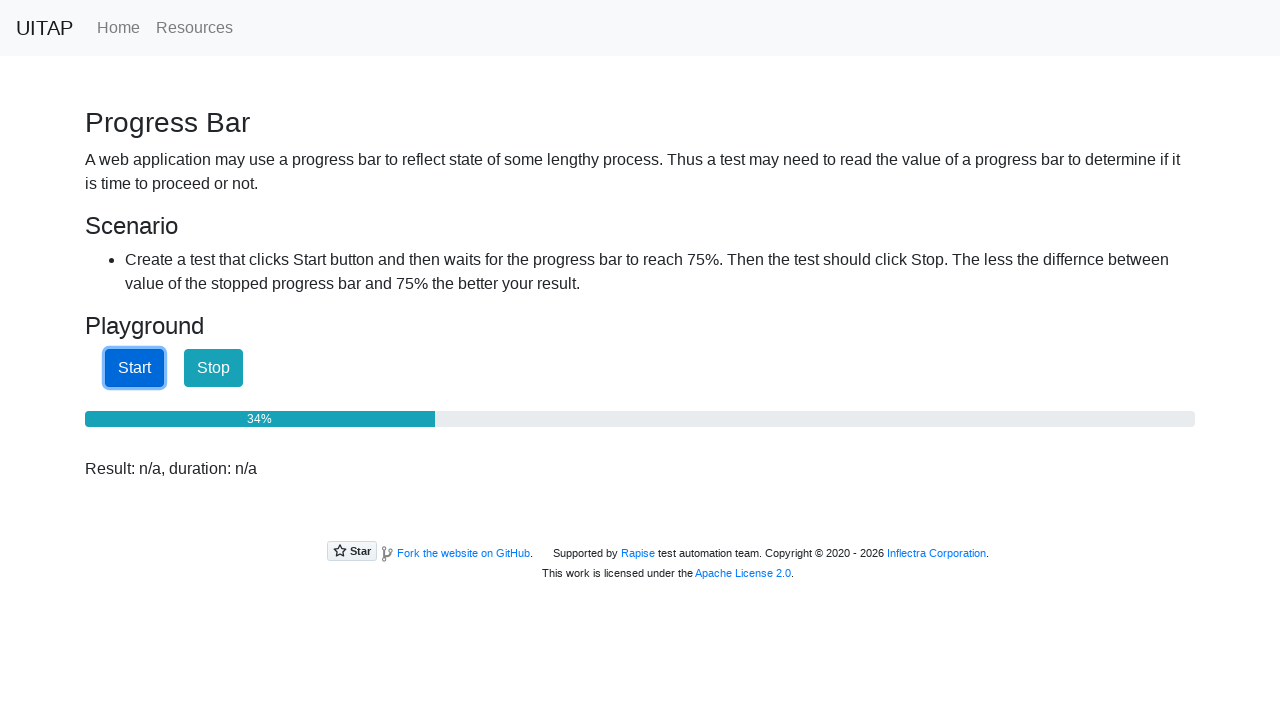

Waited 100ms, progress bar at 34% (target: 75%)
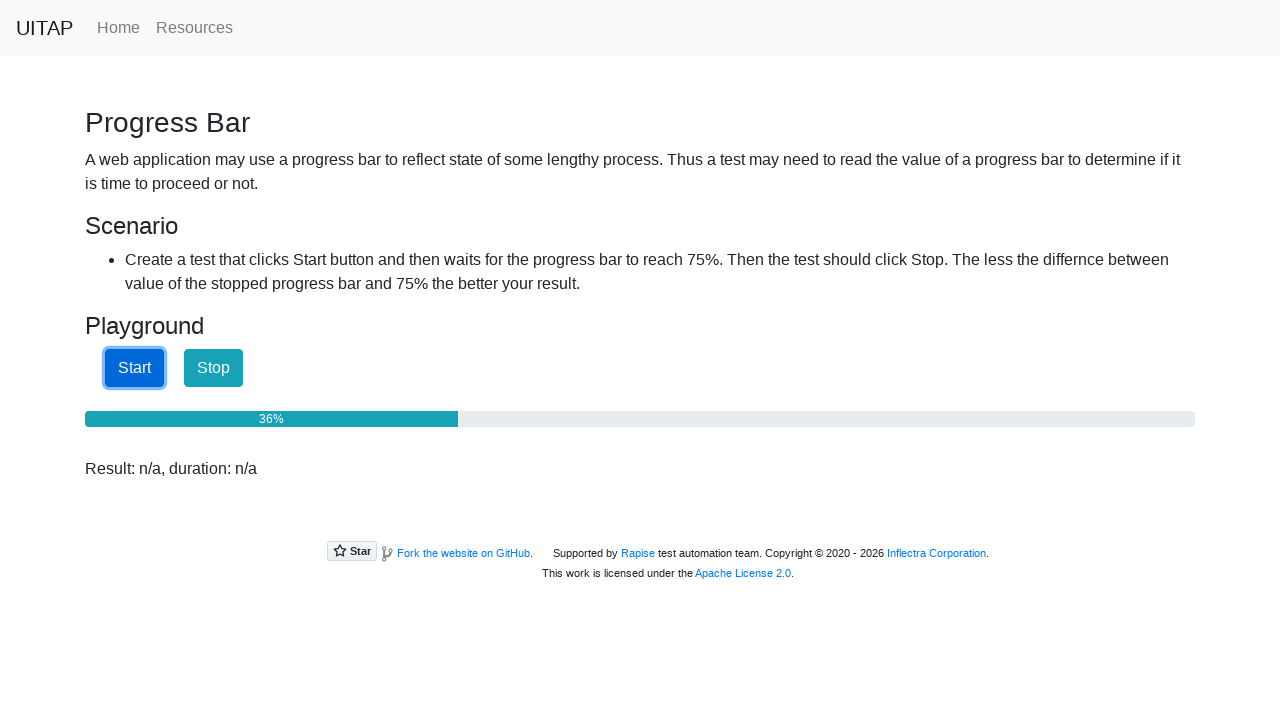

Read progress bar value: 37%
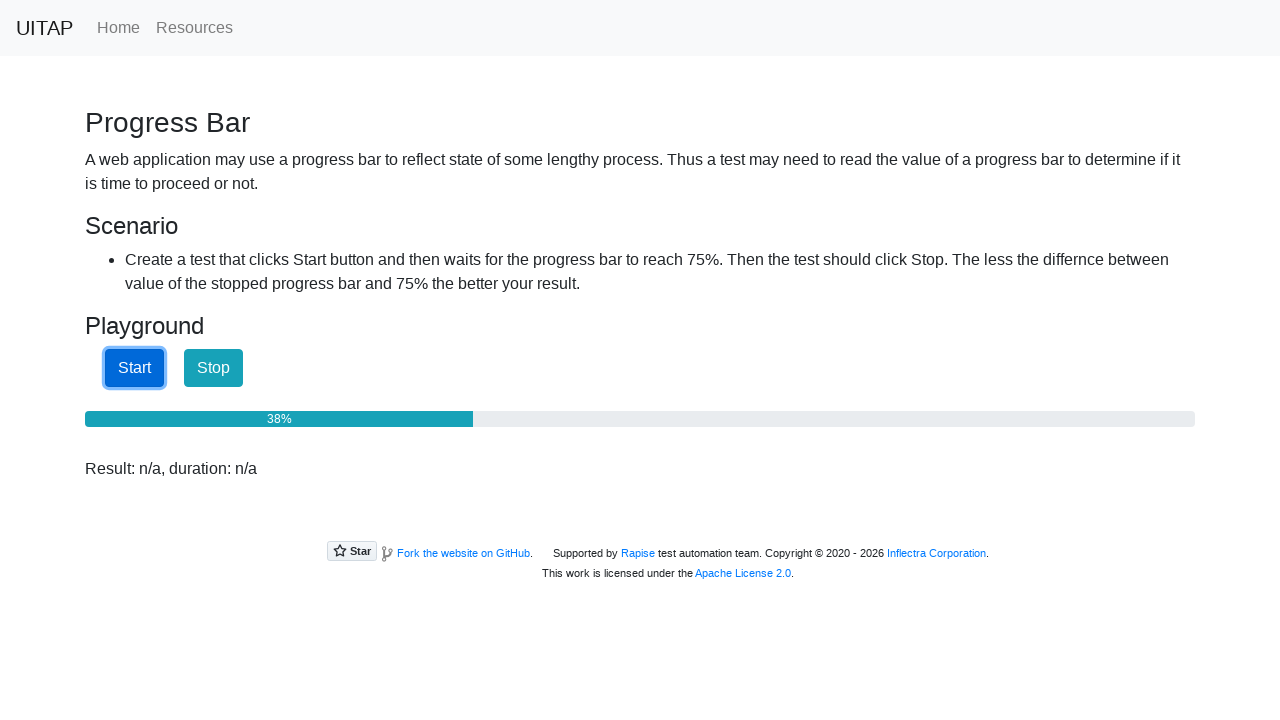

Waited 100ms, progress bar at 37% (target: 75%)
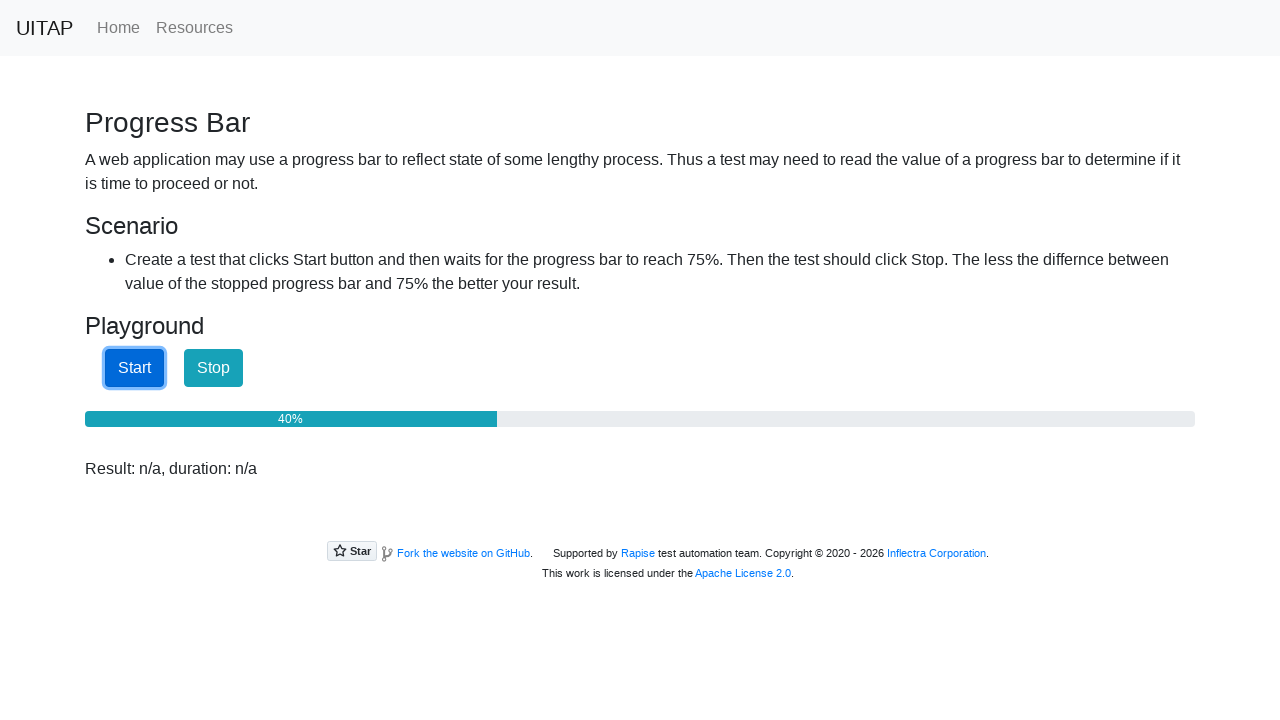

Read progress bar value: 41%
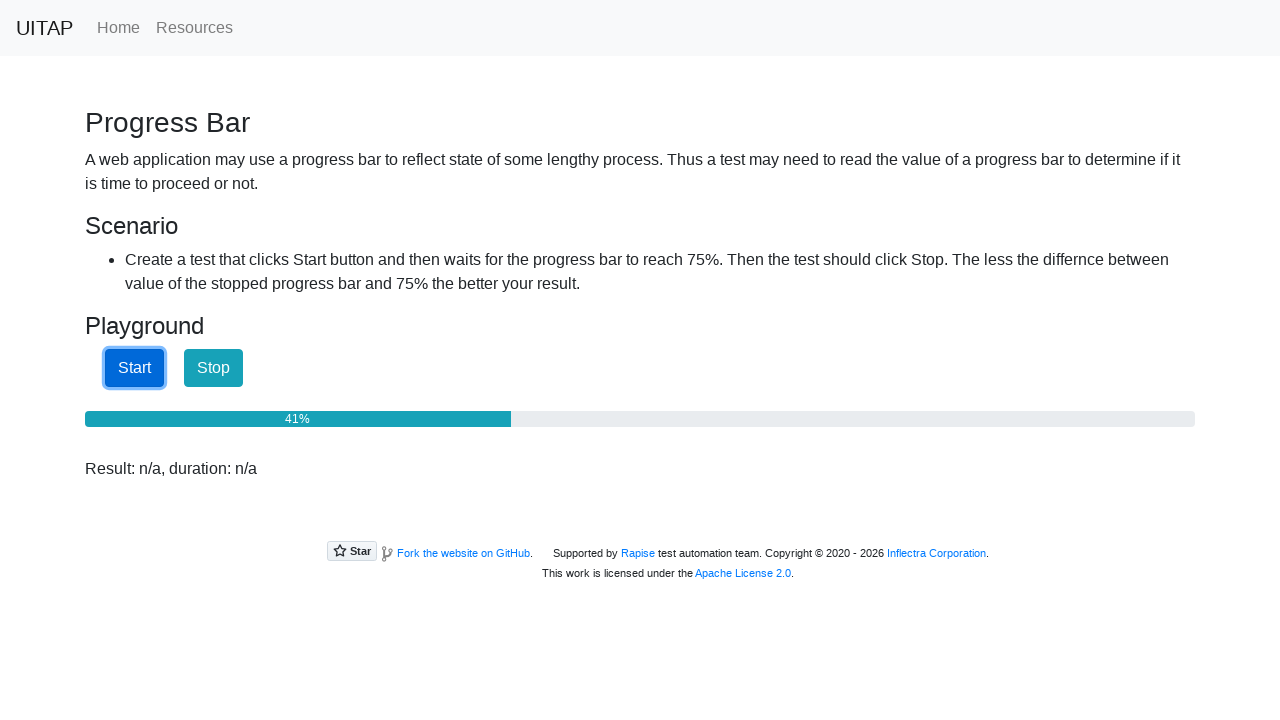

Waited 100ms, progress bar at 41% (target: 75%)
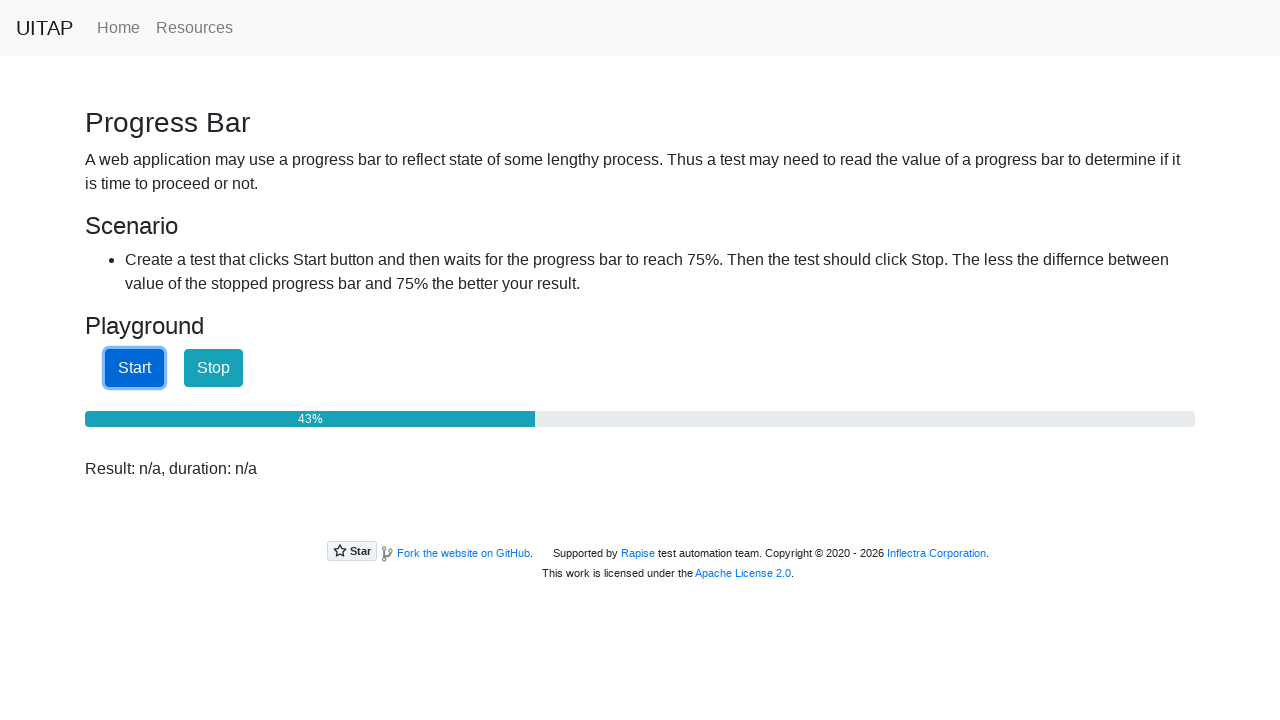

Read progress bar value: 44%
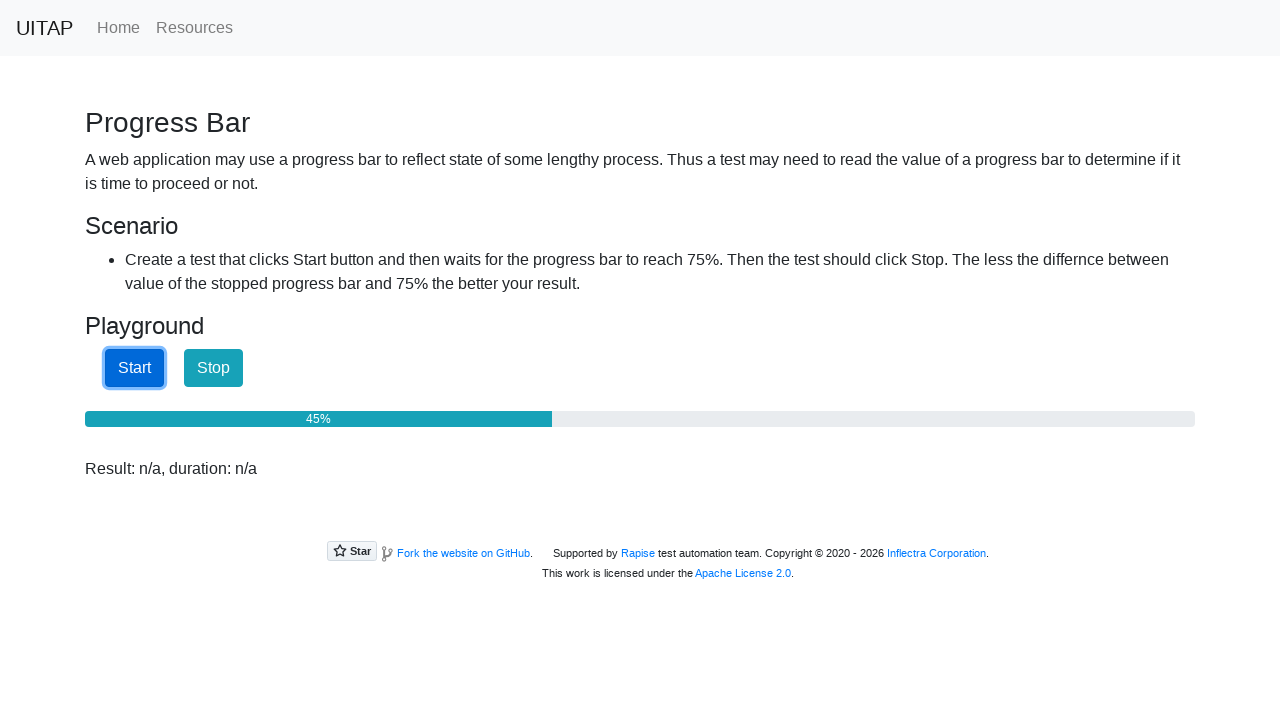

Waited 100ms, progress bar at 44% (target: 75%)
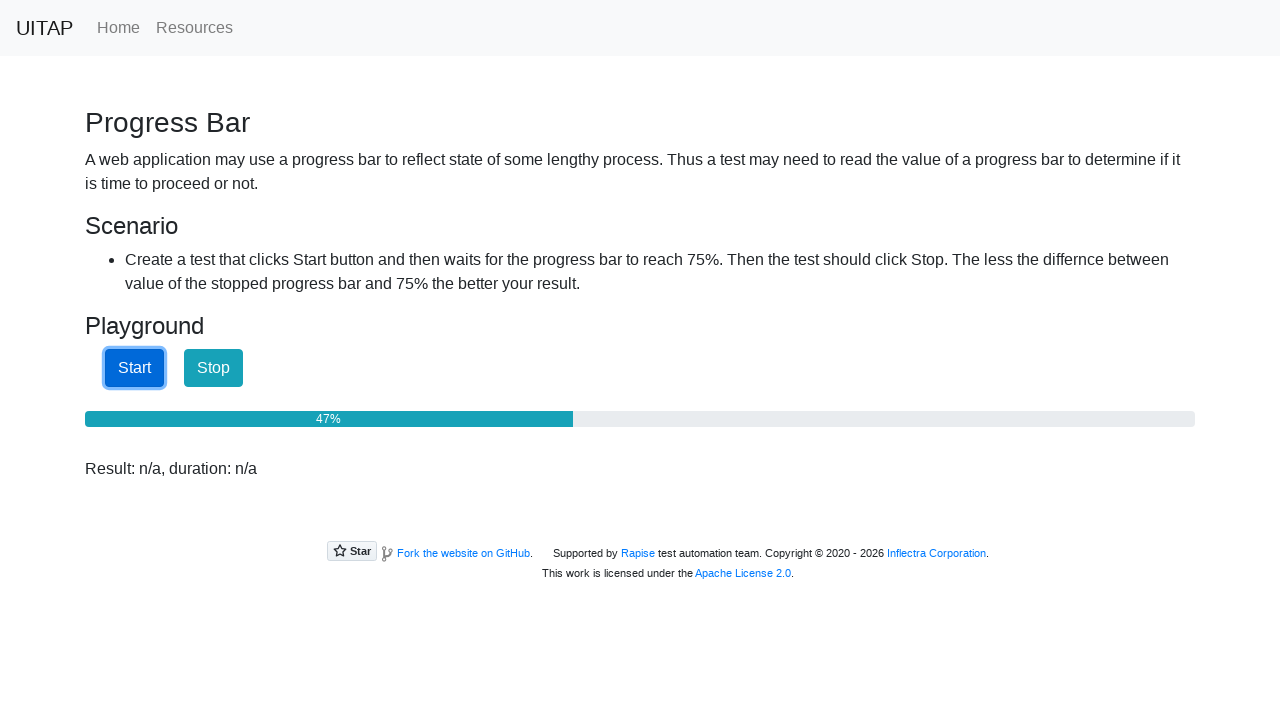

Read progress bar value: 48%
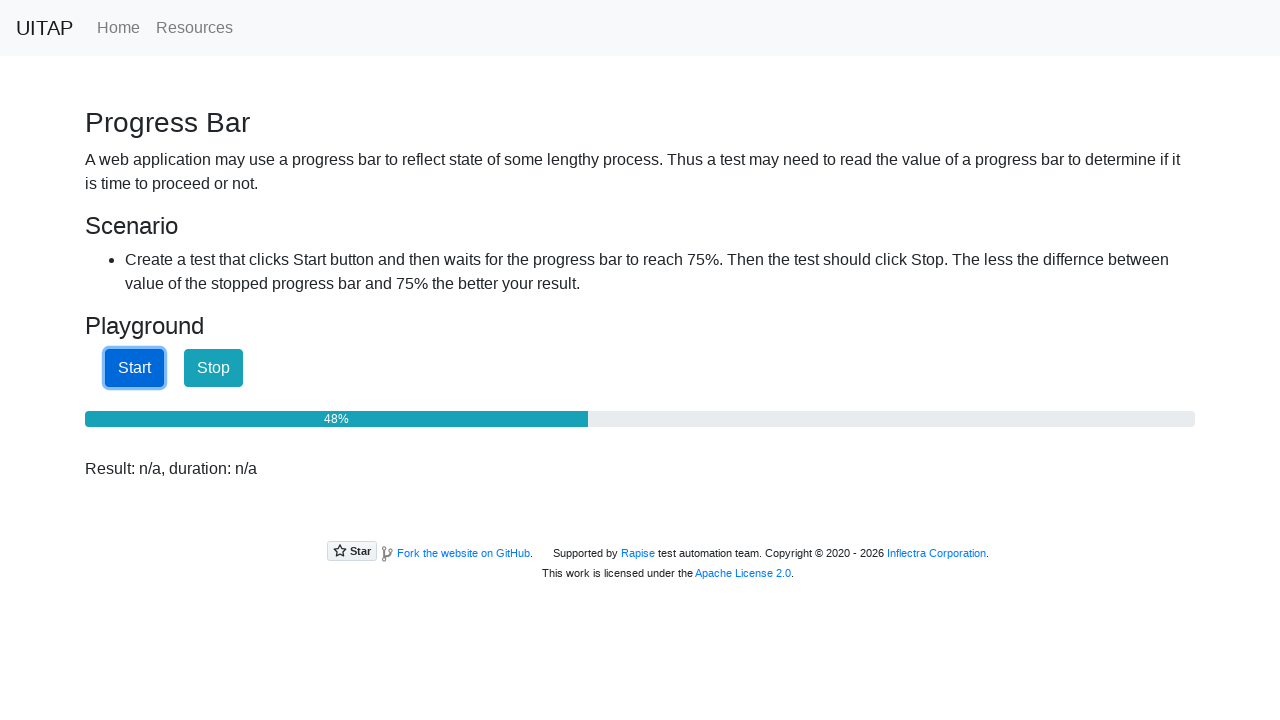

Waited 100ms, progress bar at 48% (target: 75%)
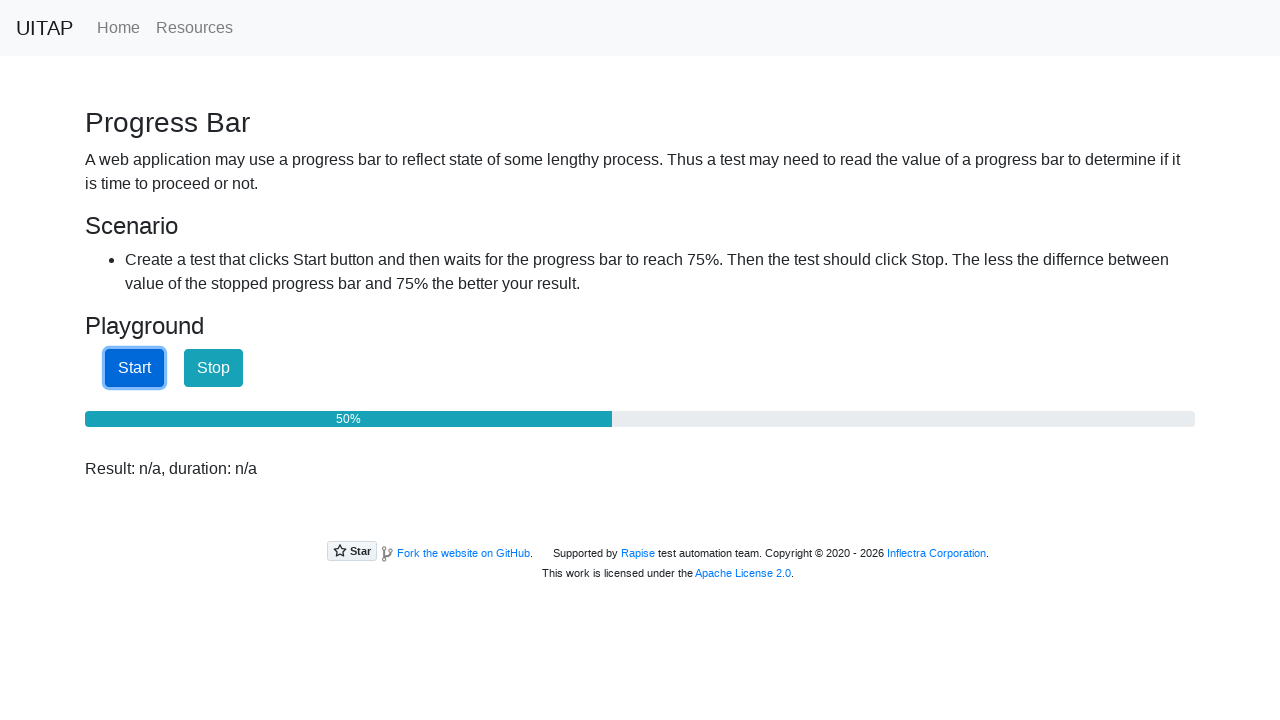

Read progress bar value: 51%
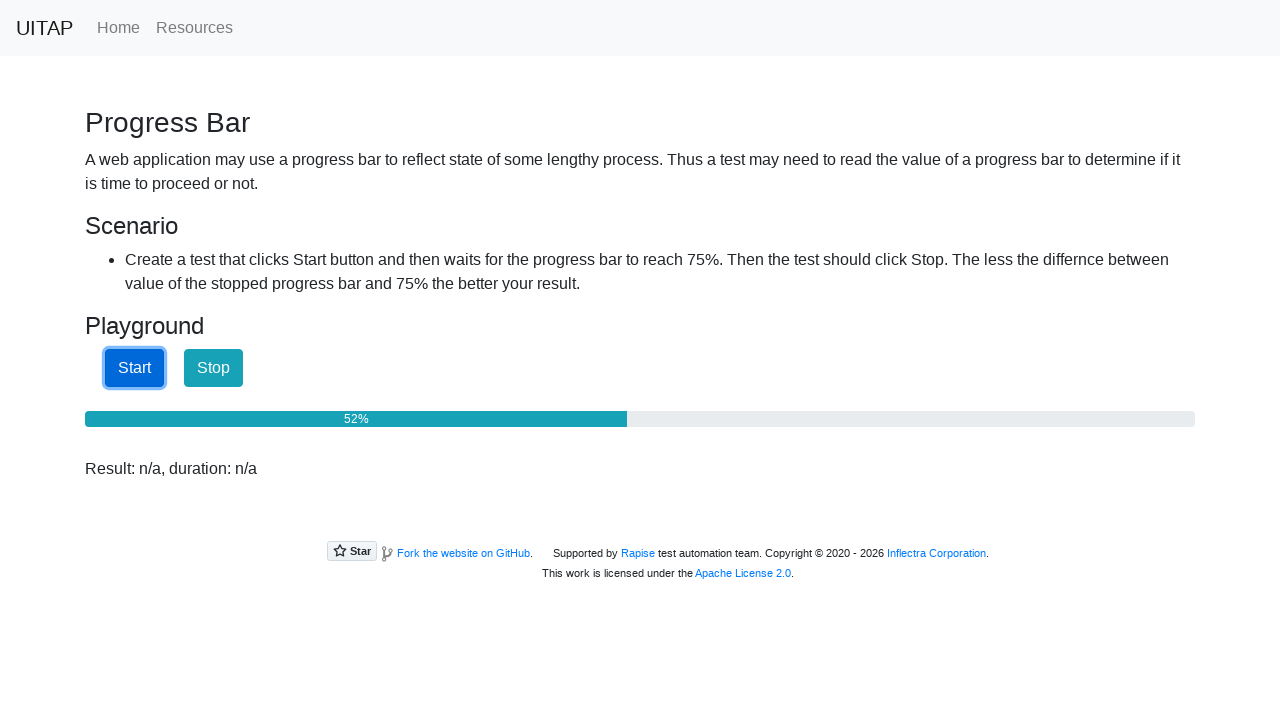

Waited 100ms, progress bar at 51% (target: 75%)
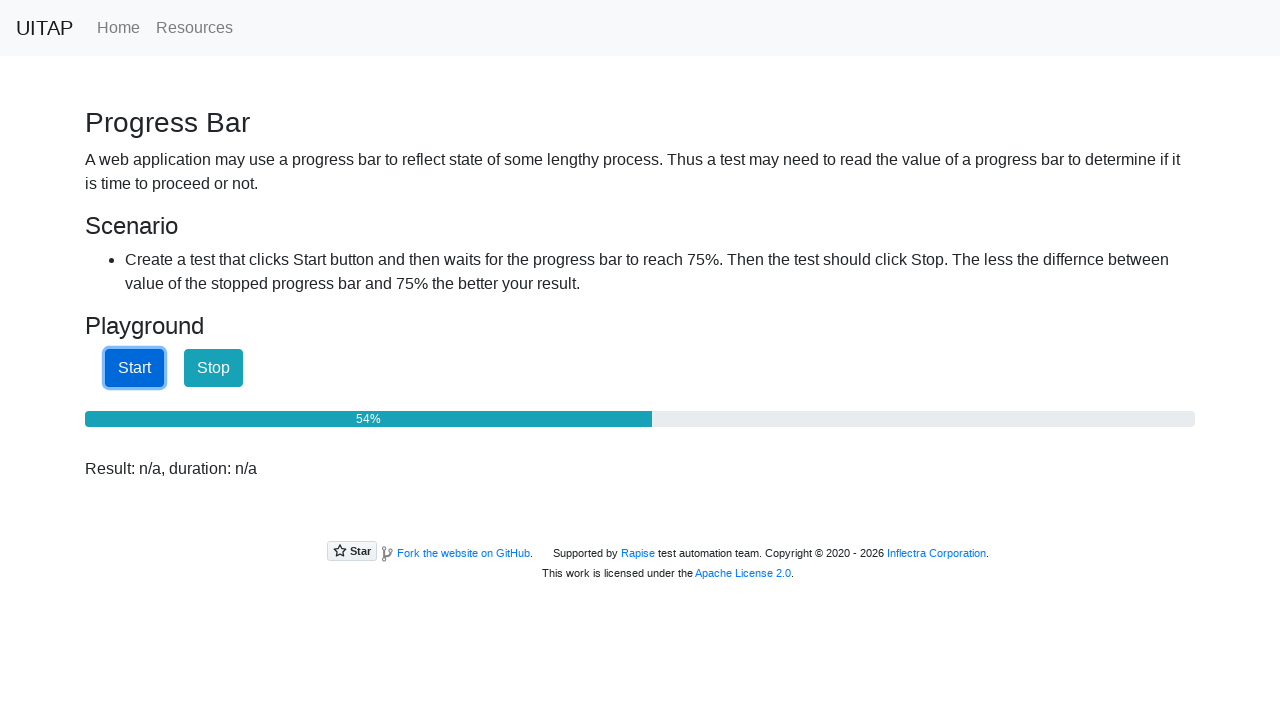

Read progress bar value: 55%
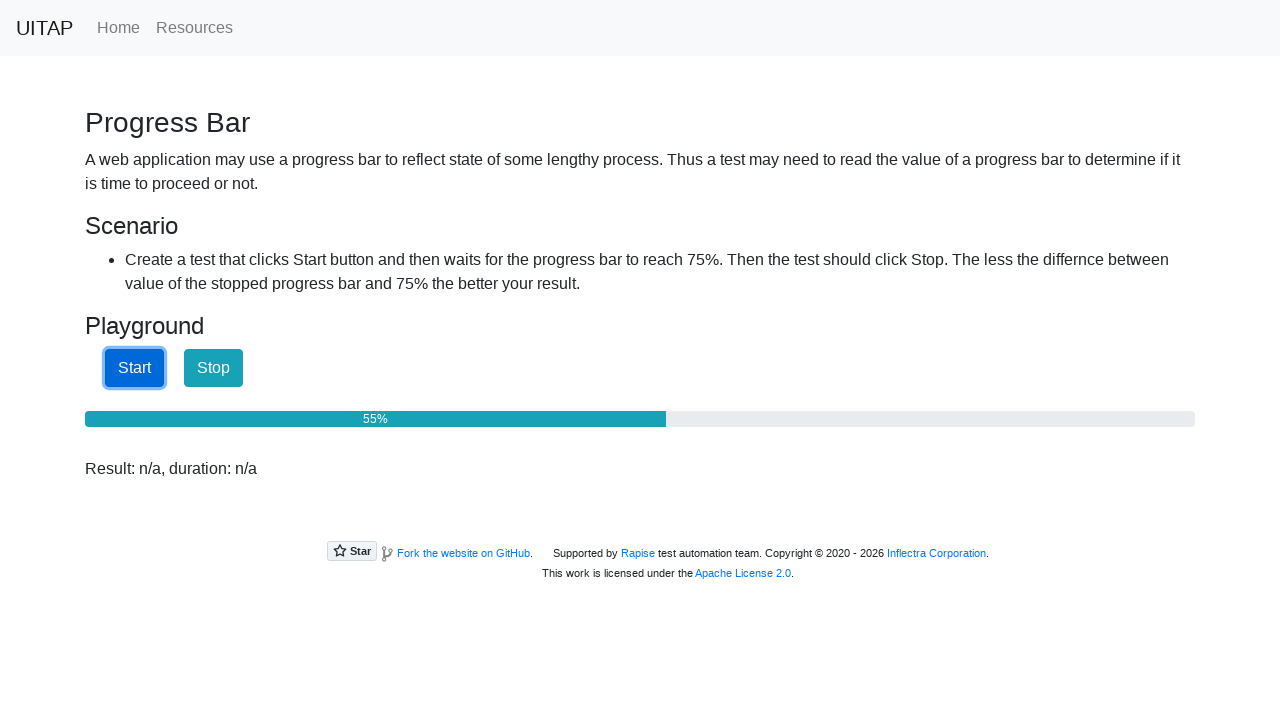

Waited 100ms, progress bar at 55% (target: 75%)
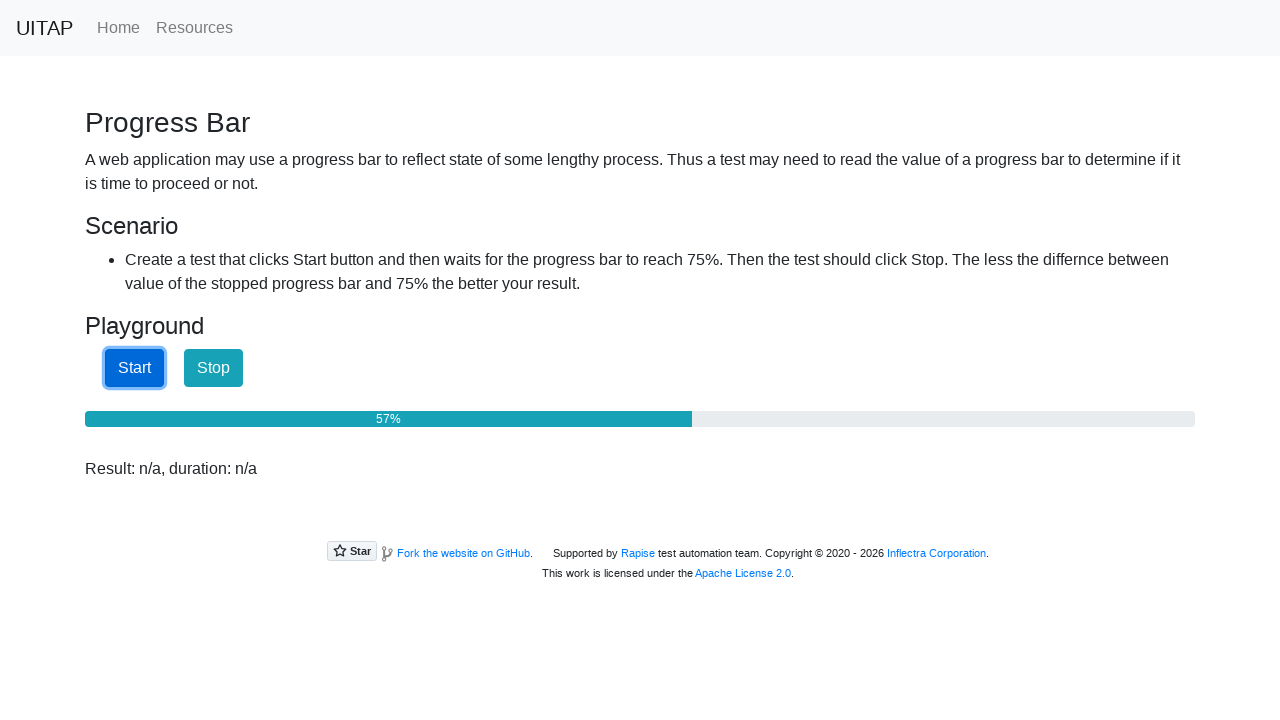

Read progress bar value: 58%
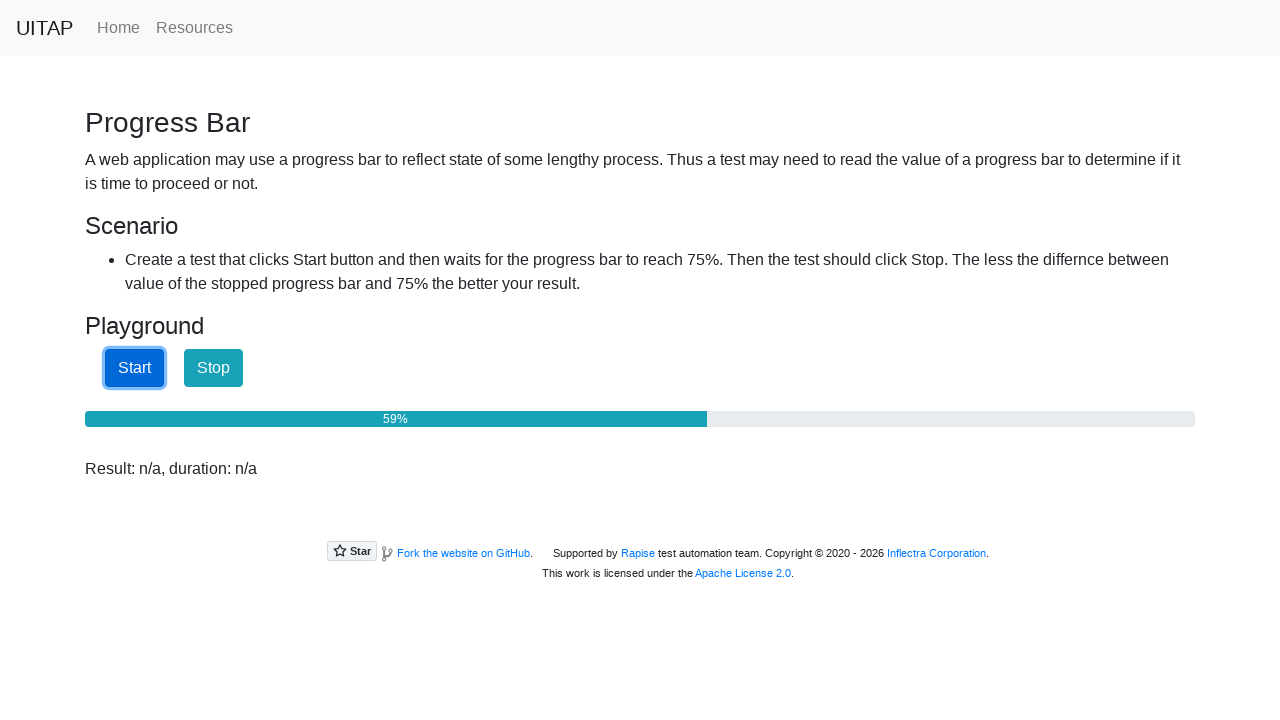

Waited 100ms, progress bar at 58% (target: 75%)
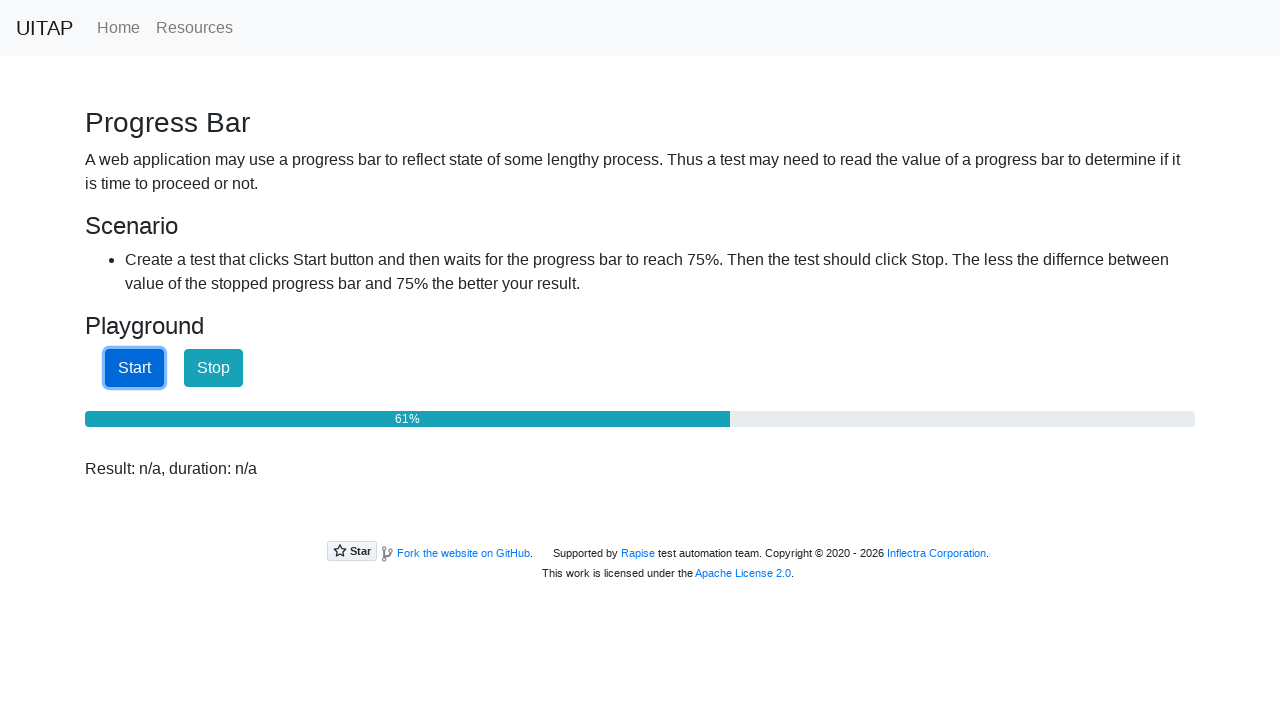

Read progress bar value: 62%
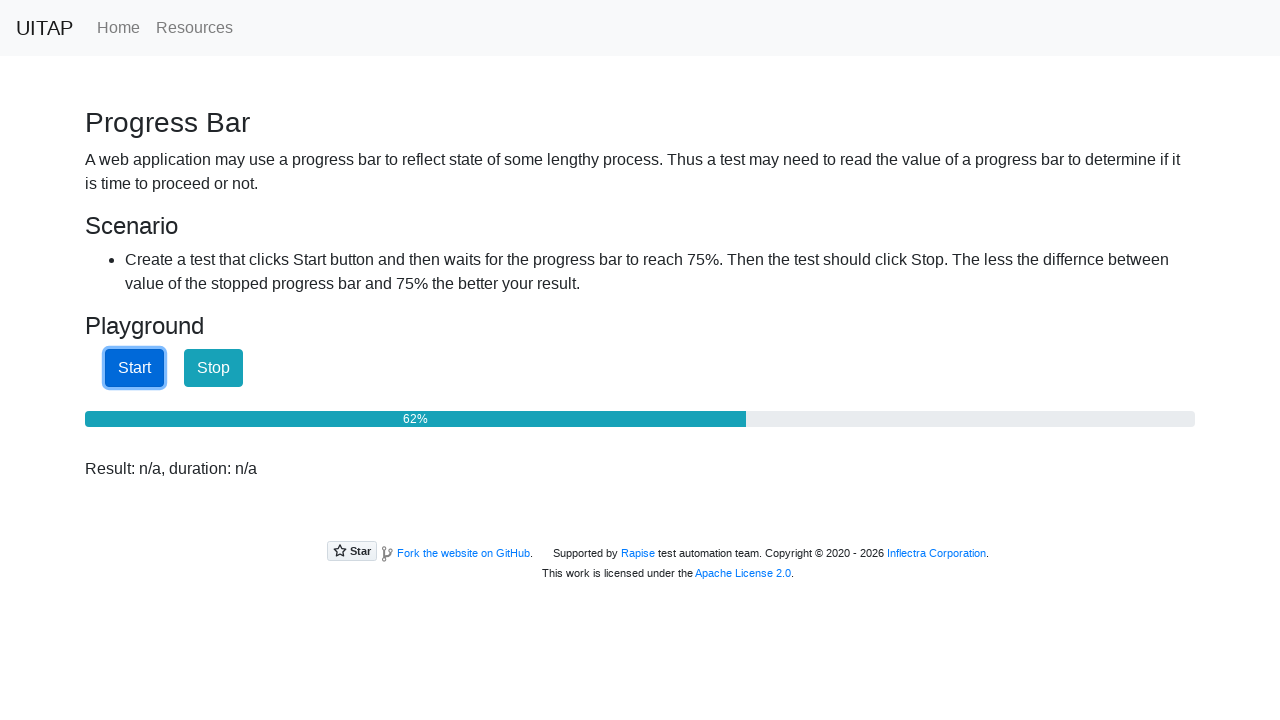

Waited 100ms, progress bar at 62% (target: 75%)
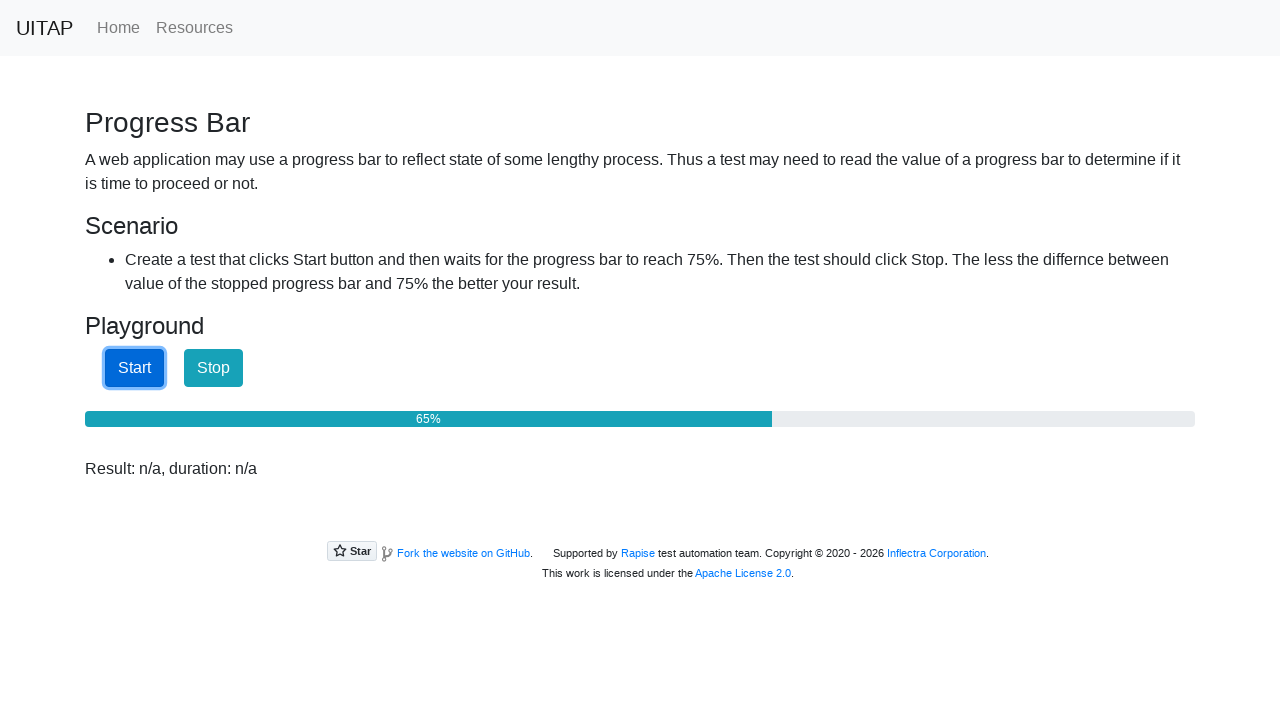

Read progress bar value: 66%
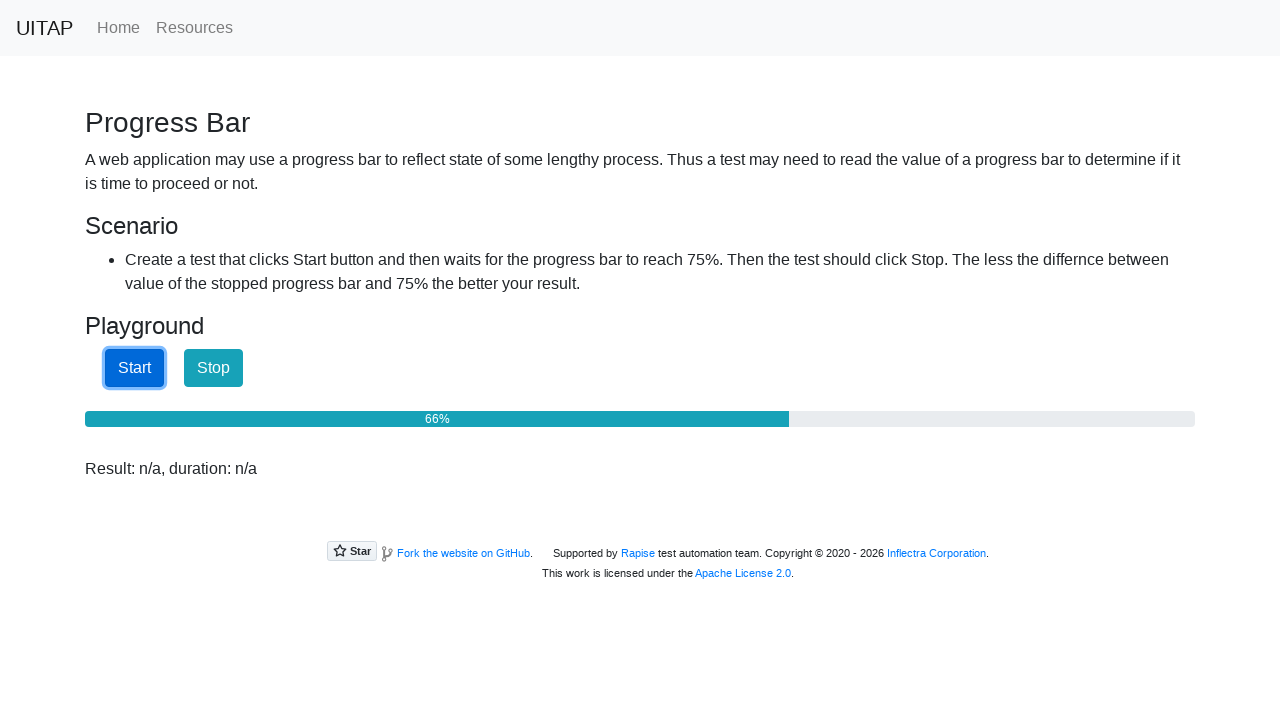

Waited 100ms, progress bar at 66% (target: 75%)
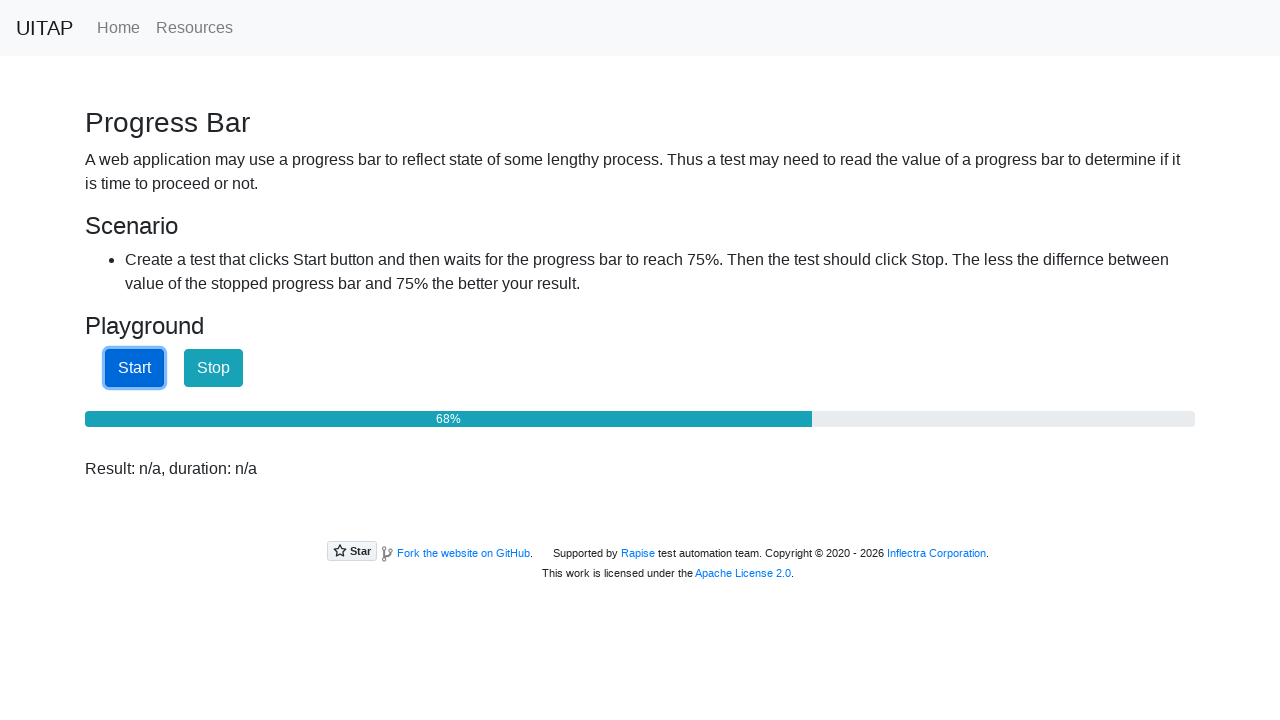

Read progress bar value: 69%
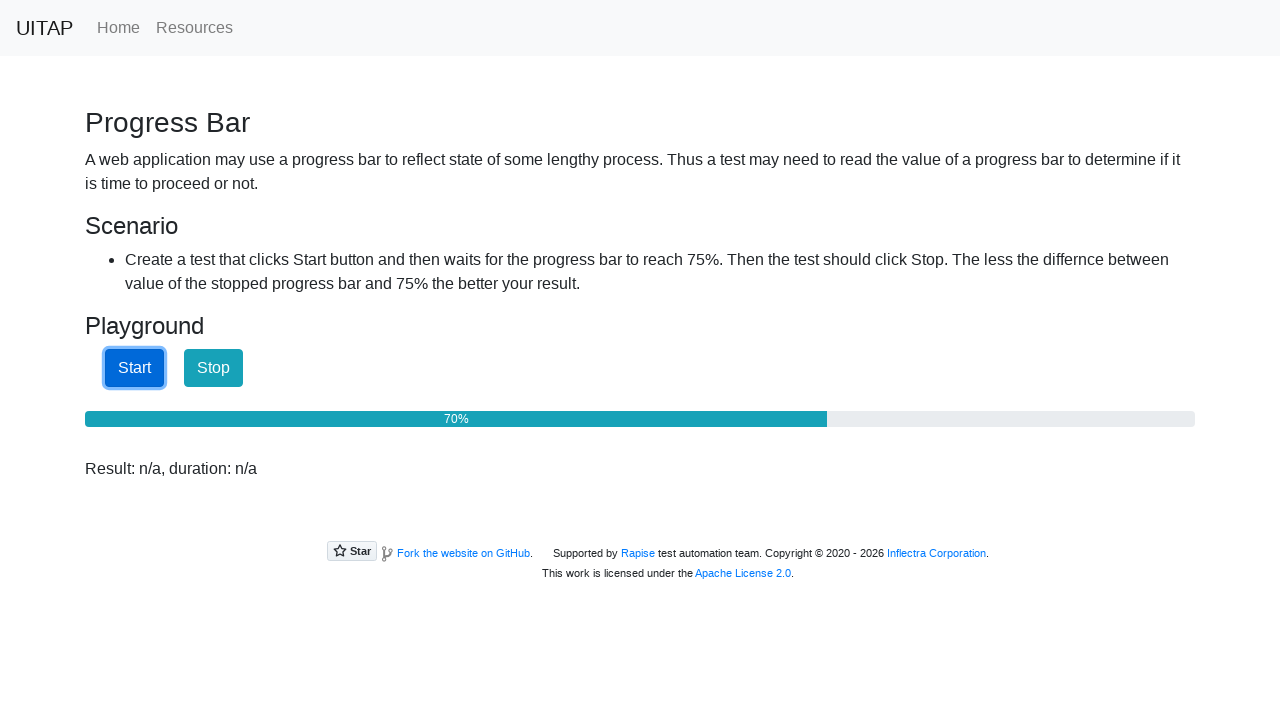

Waited 100ms, progress bar at 69% (target: 75%)
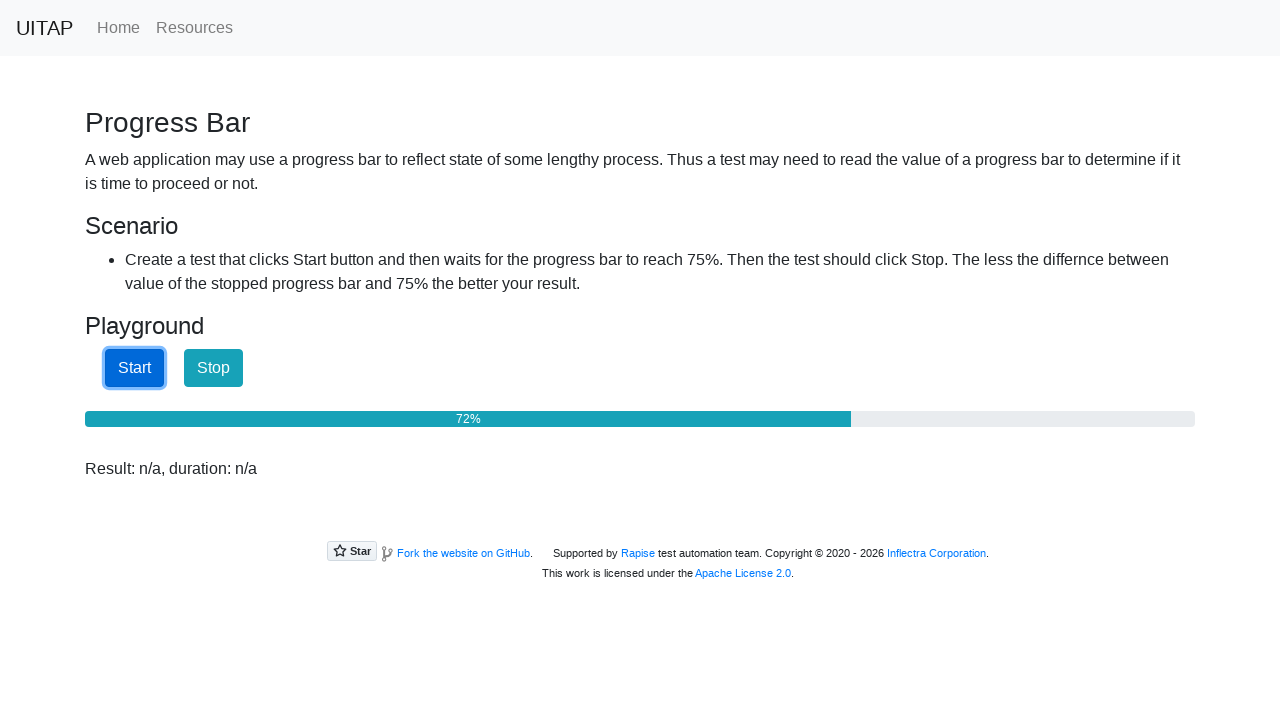

Read progress bar value: 73%
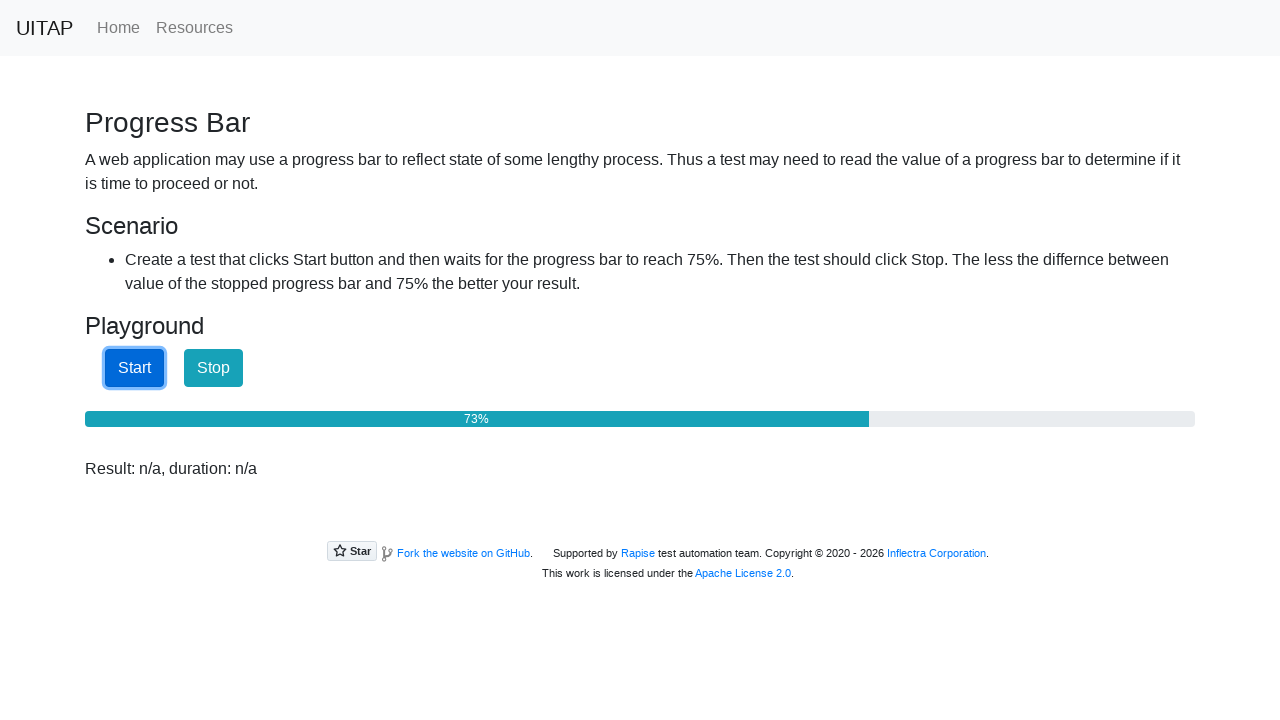

Waited 100ms, progress bar at 73% (target: 75%)
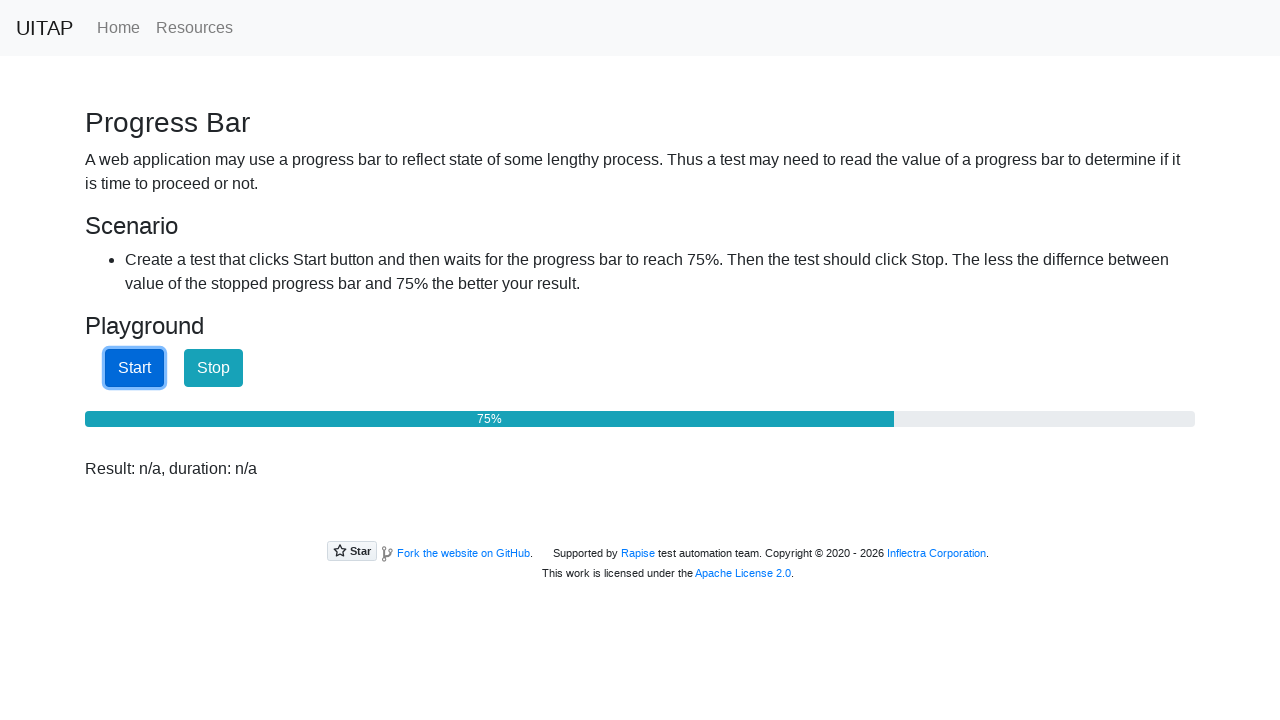

Read progress bar value: 76%
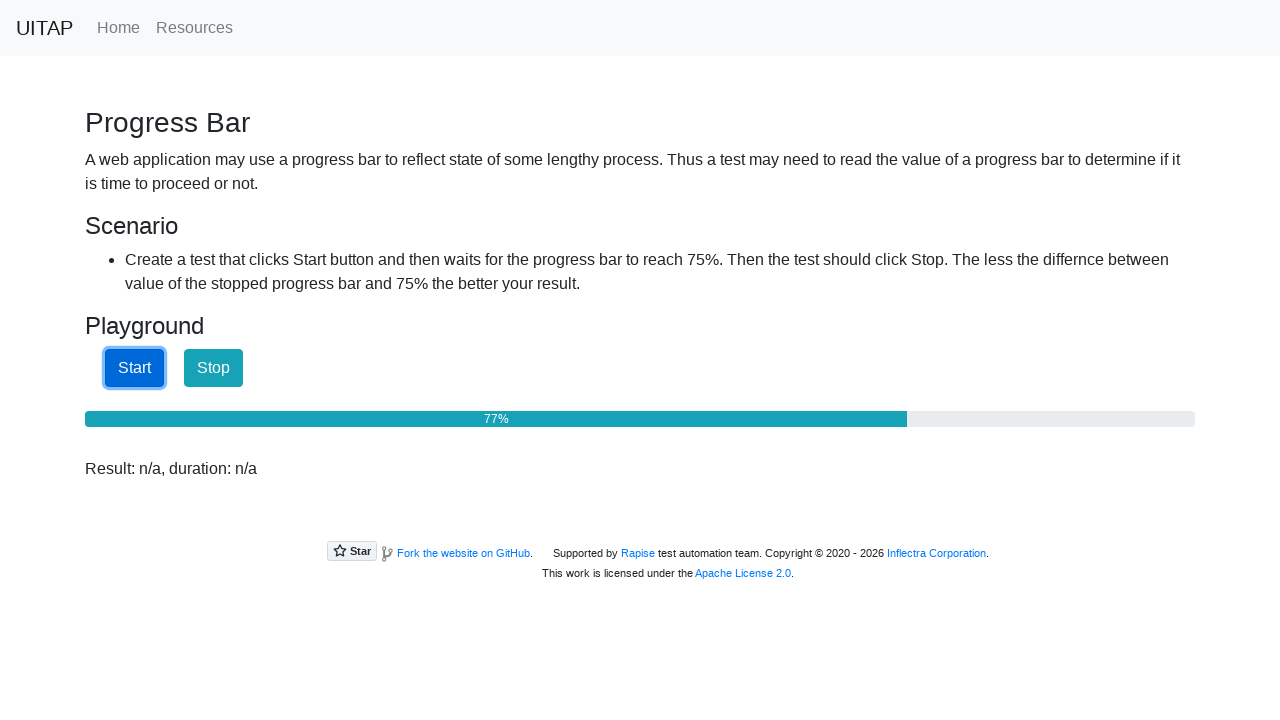

Clicked stop button after progress bar reached 75% at (214, 368) on #stopButton
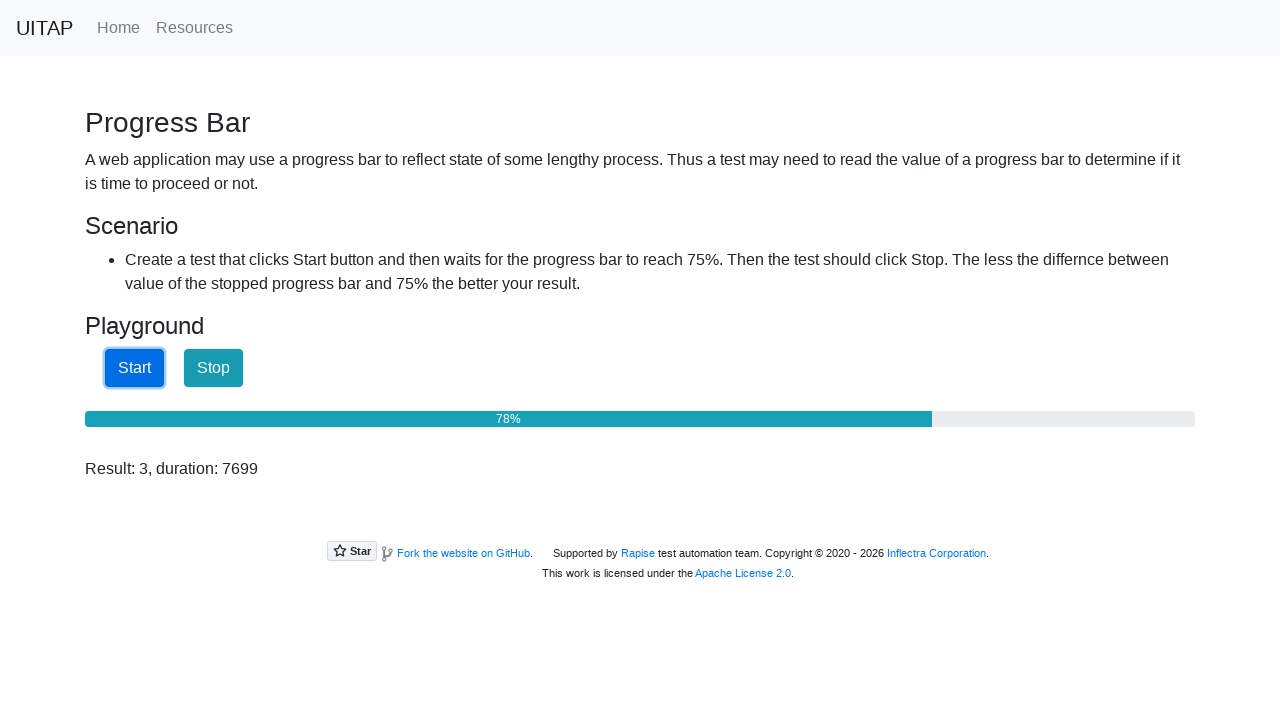

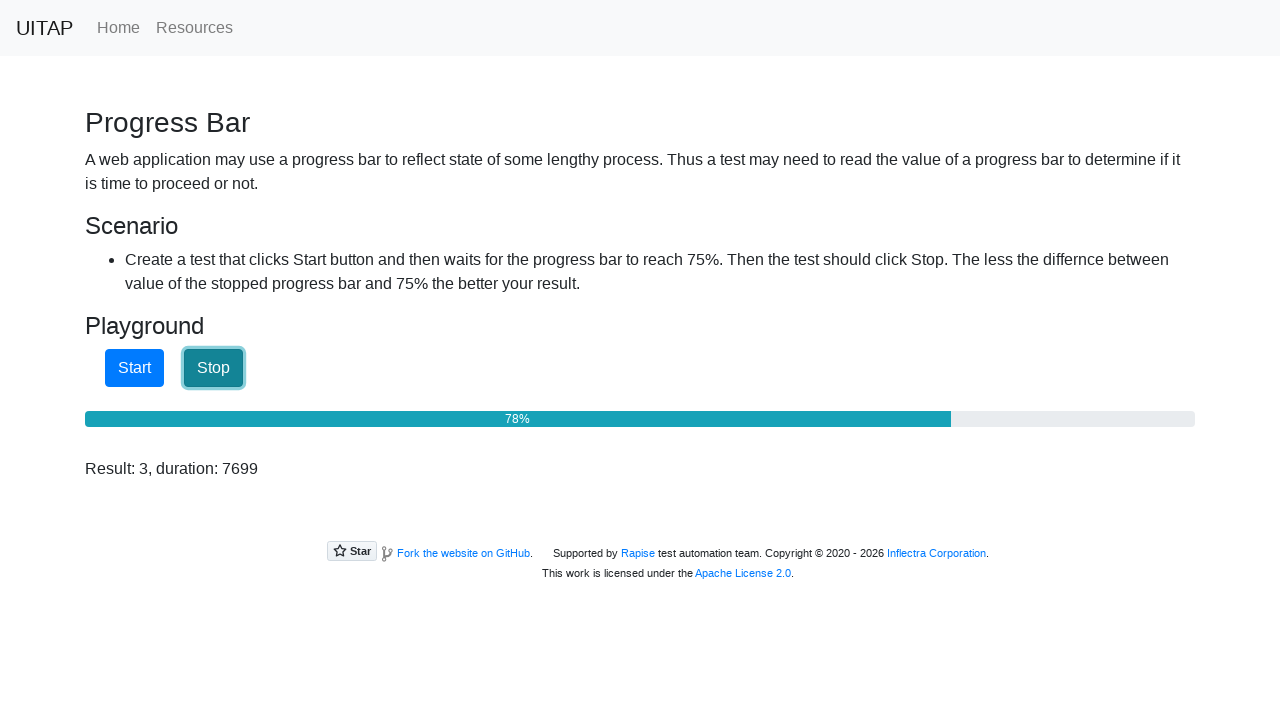